Tests interaction with a paginated dynamic table by scrolling to the bottom, navigating through each pagination page, and clicking the checkbox for each product row in the table.

Starting URL: https://testautomationpractice.blogspot.com/

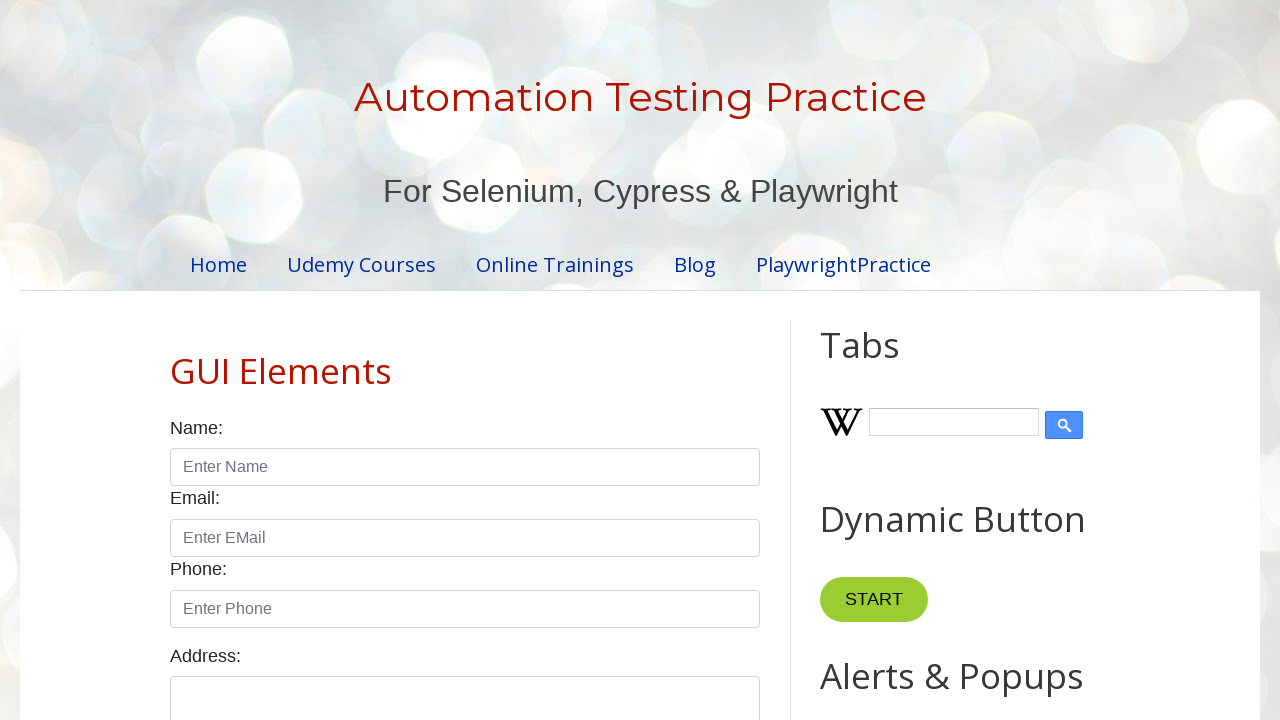

Scrolled to bottom of page to reveal pagination
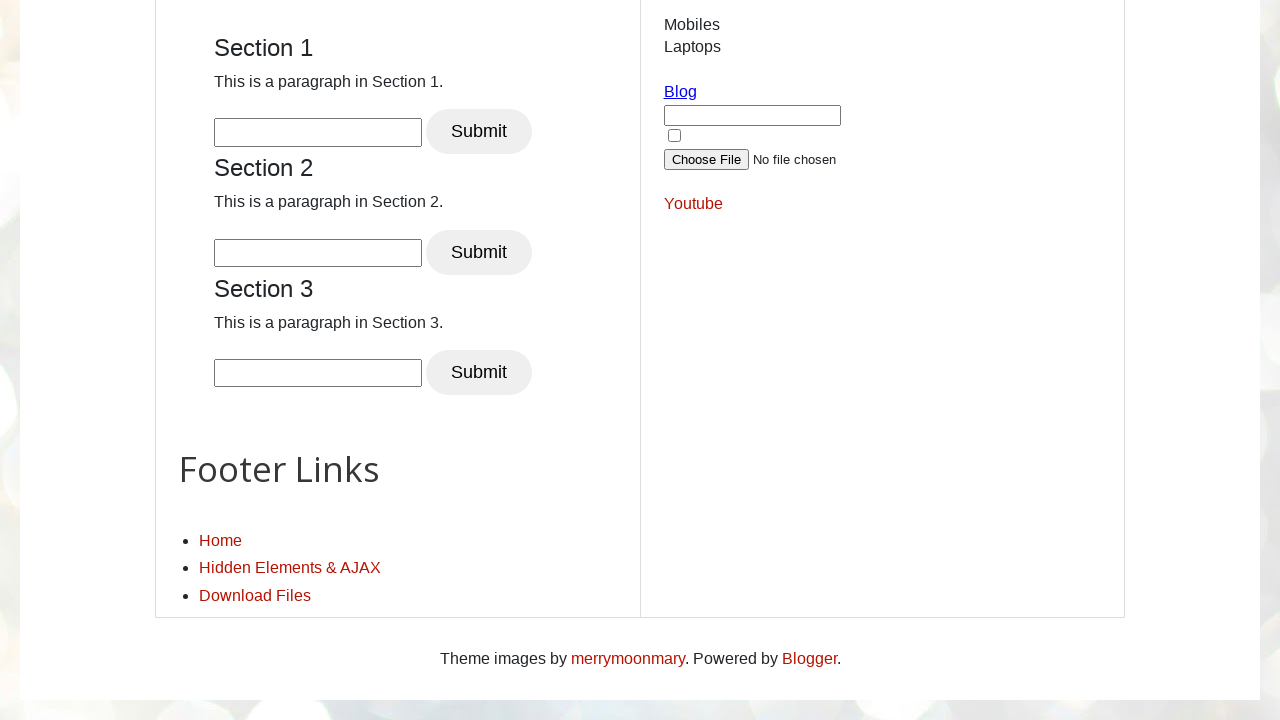

Pagination controls loaded and visible
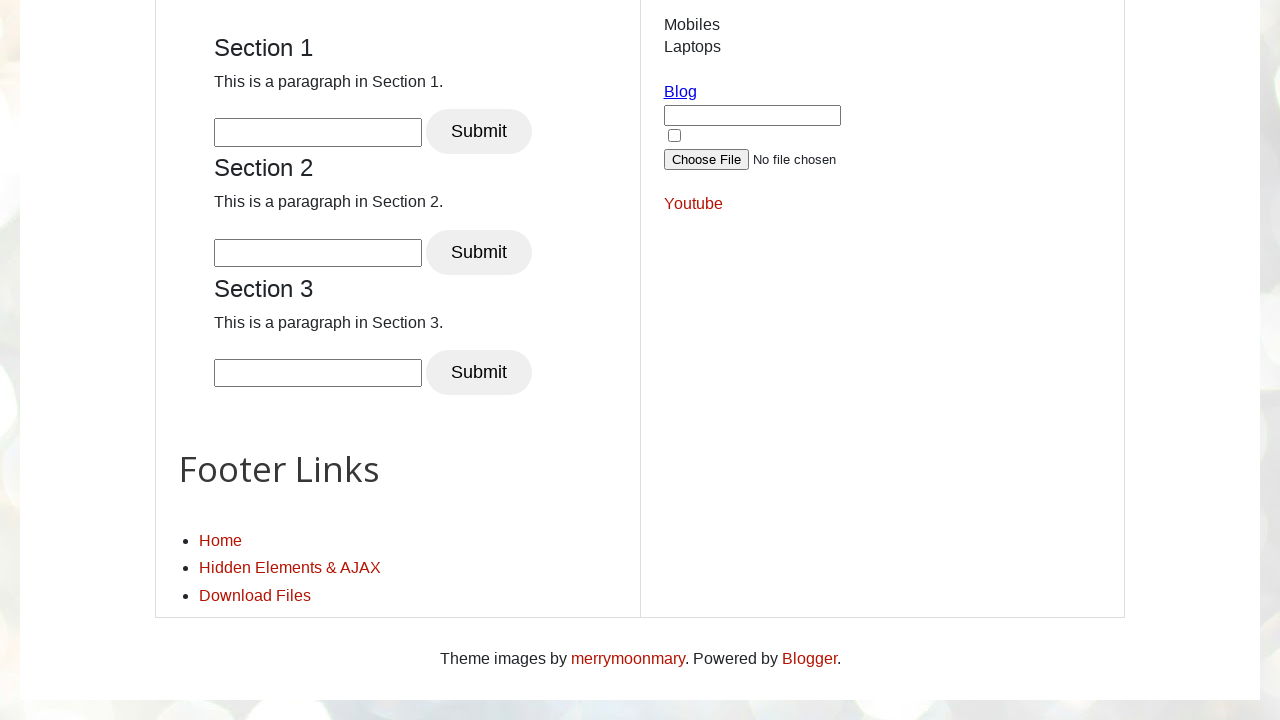

Identified 4 pagination pages
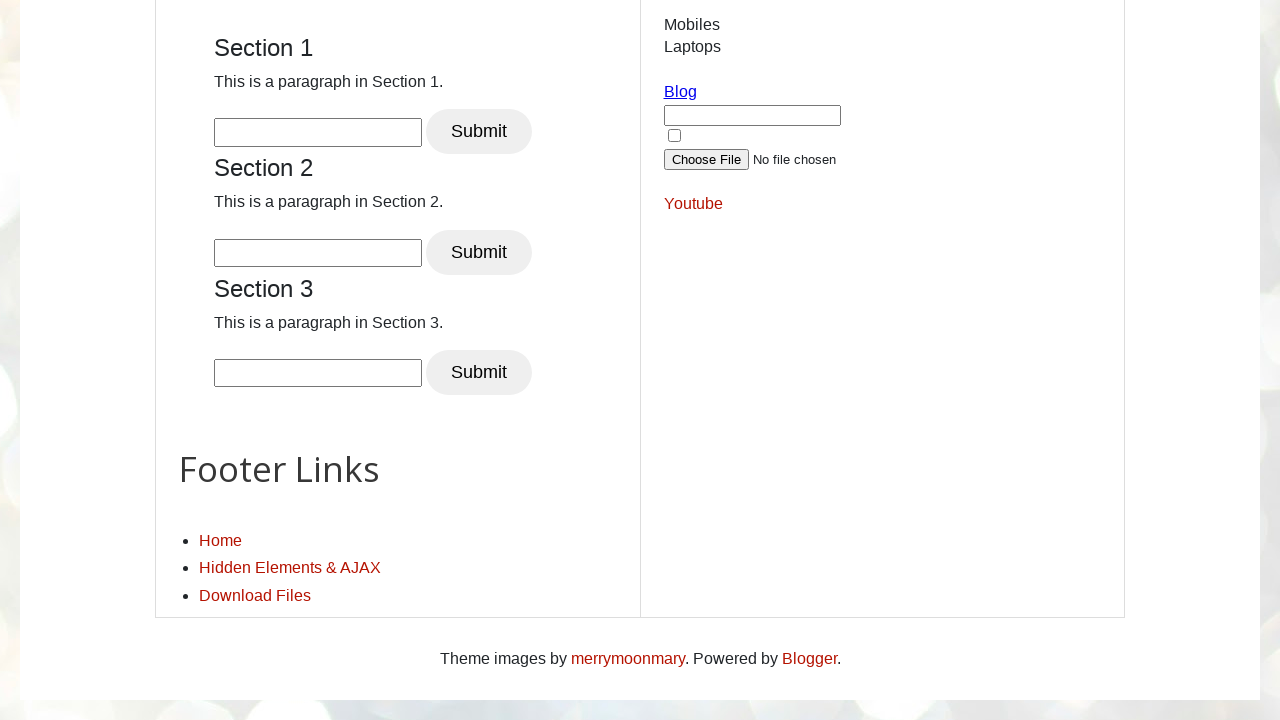

Waiting for page 1 content to load
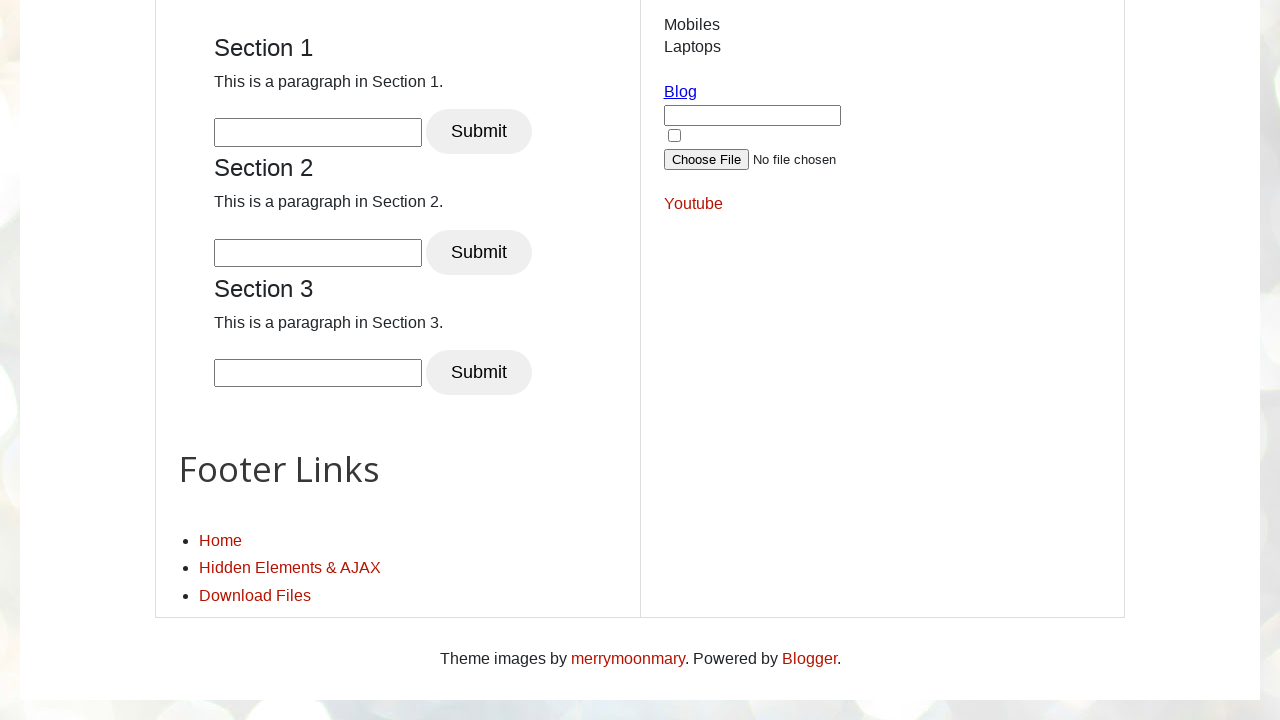

Found 5 product rows on page 1
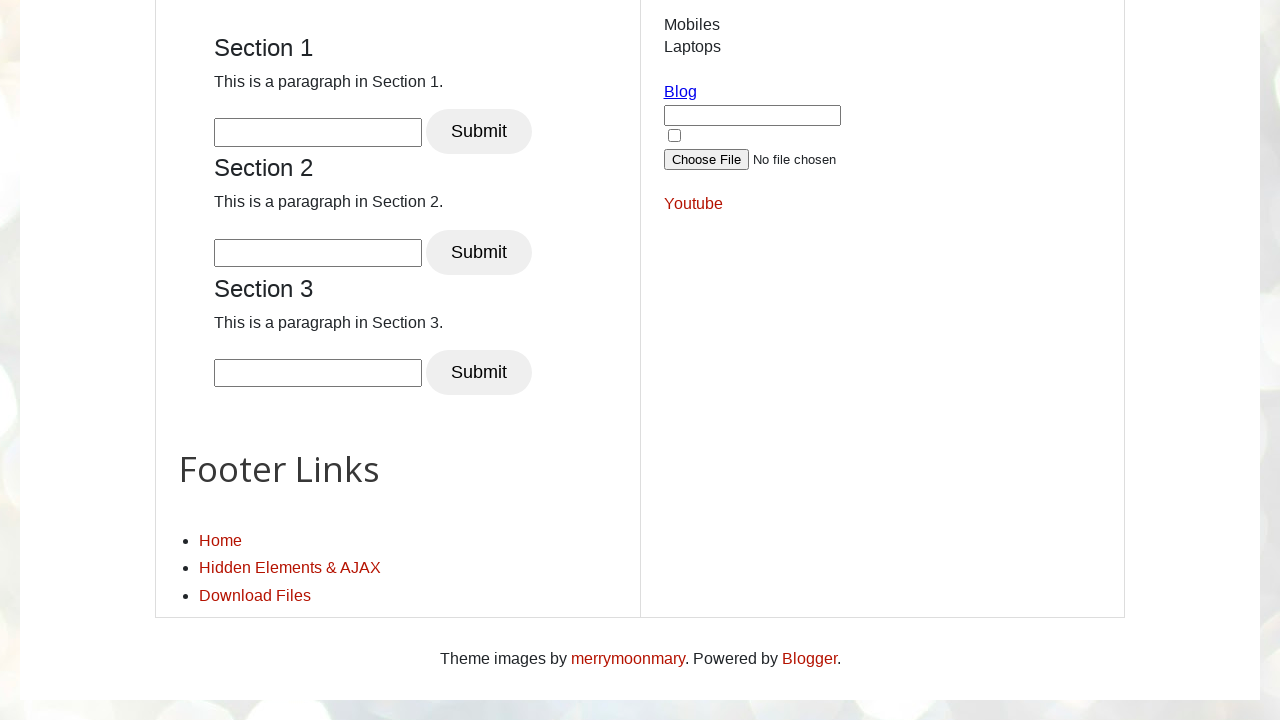

Clicked checkbox for product row 1 on page 1 at (651, 361) on //table[@id='productTable']//tbody//tr[1]//td[4]/input
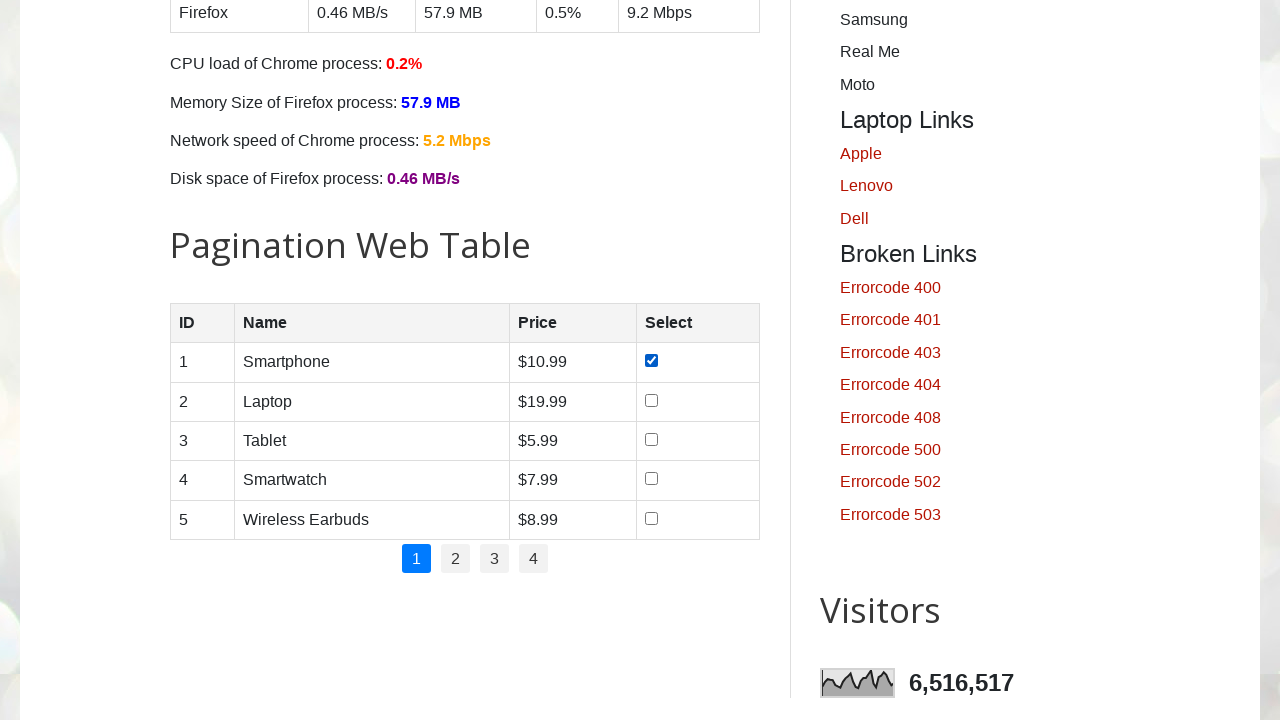

Clicked checkbox for product row 2 on page 1 at (651, 400) on //table[@id='productTable']//tbody//tr[2]//td[4]/input
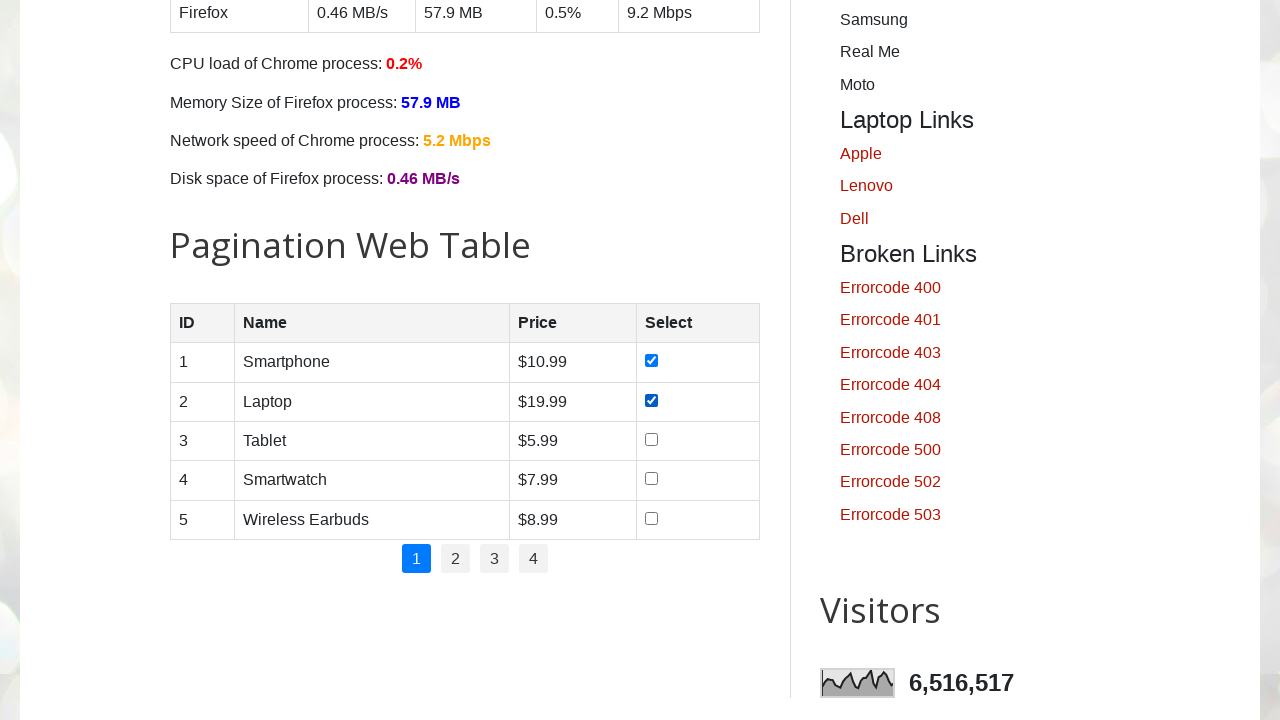

Clicked checkbox for product row 3 on page 1 at (651, 439) on //table[@id='productTable']//tbody//tr[3]//td[4]/input
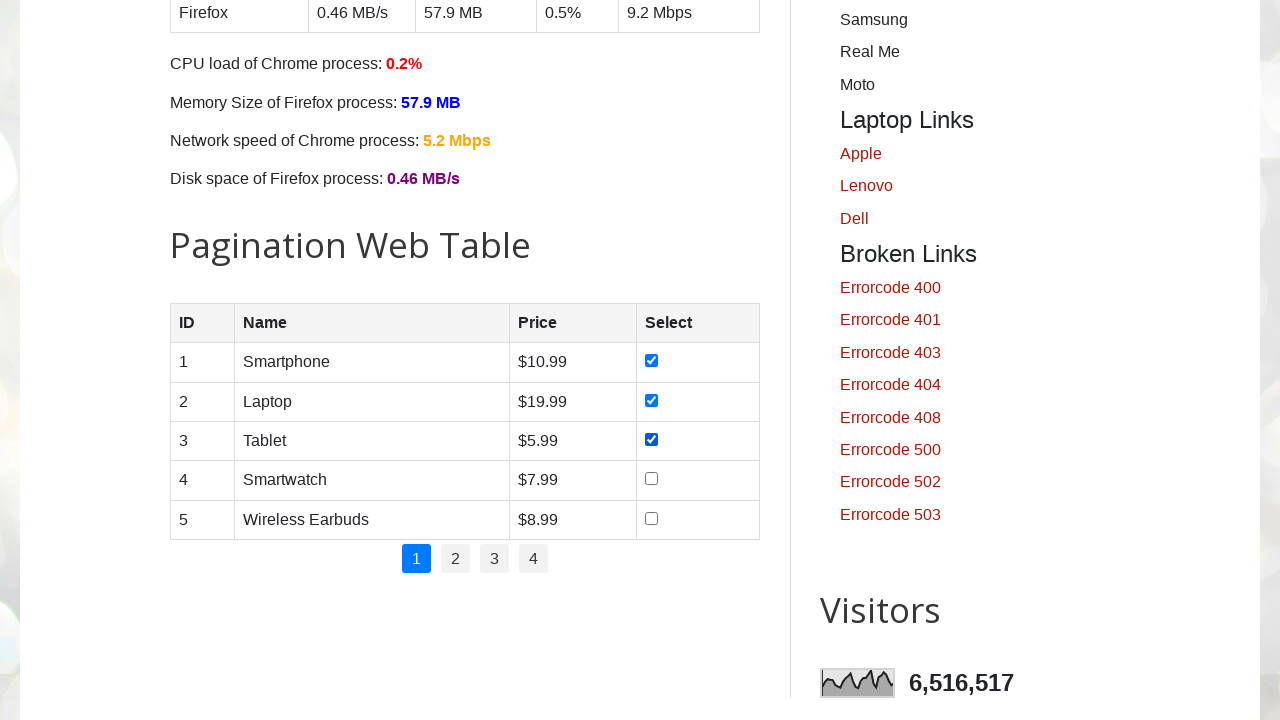

Clicked checkbox for product row 4 on page 1 at (651, 479) on //table[@id='productTable']//tbody//tr[4]//td[4]/input
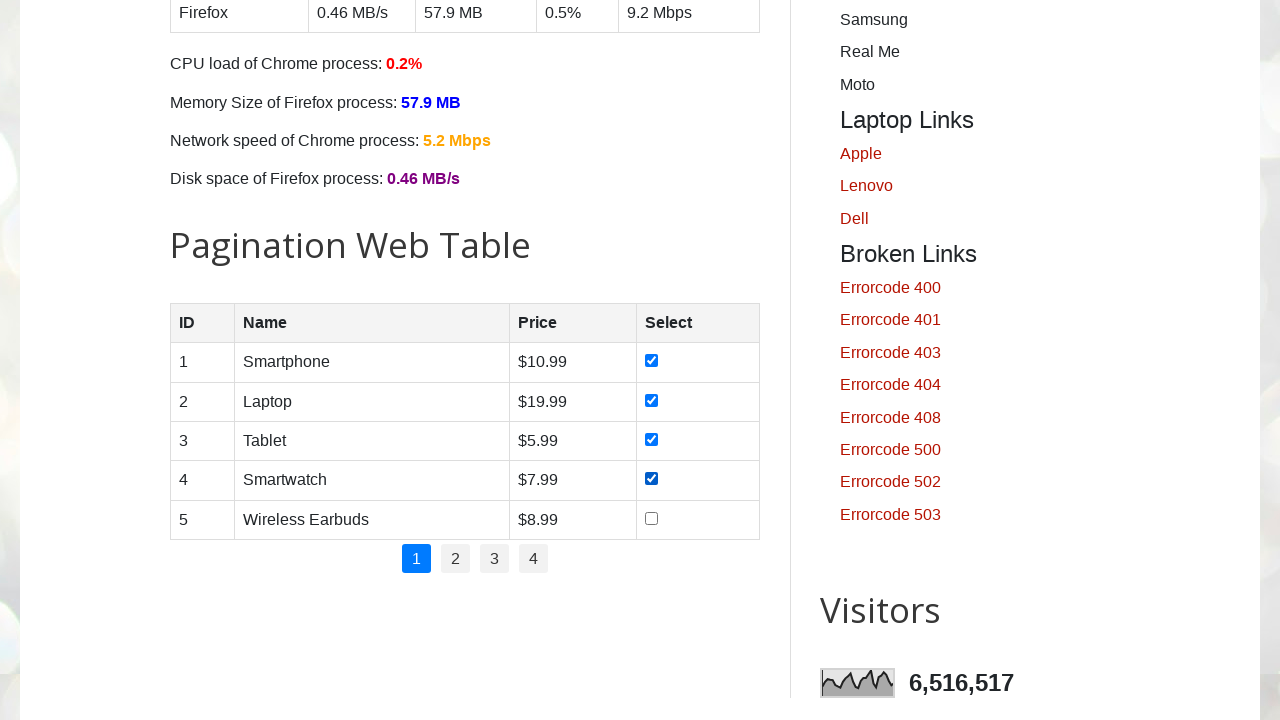

Clicked checkbox for product row 5 on page 1 at (651, 518) on //table[@id='productTable']//tbody//tr[5]//td[4]/input
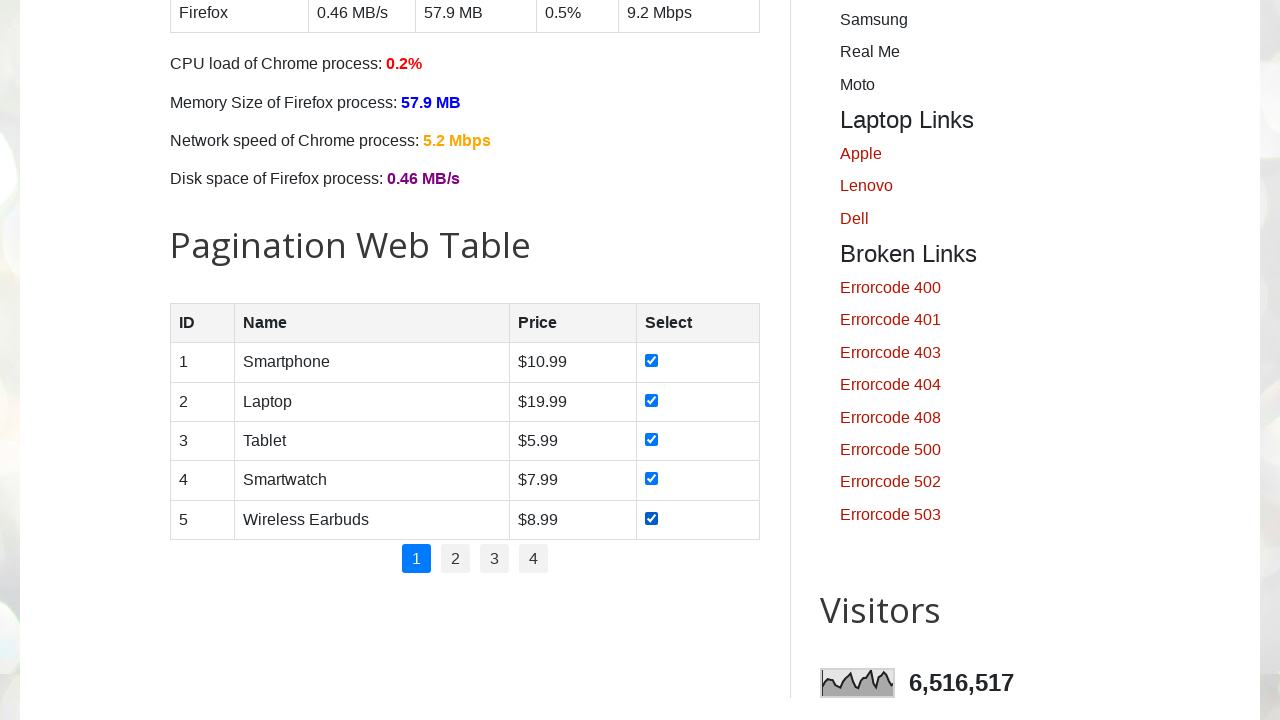

Waiting for page 2 content to load
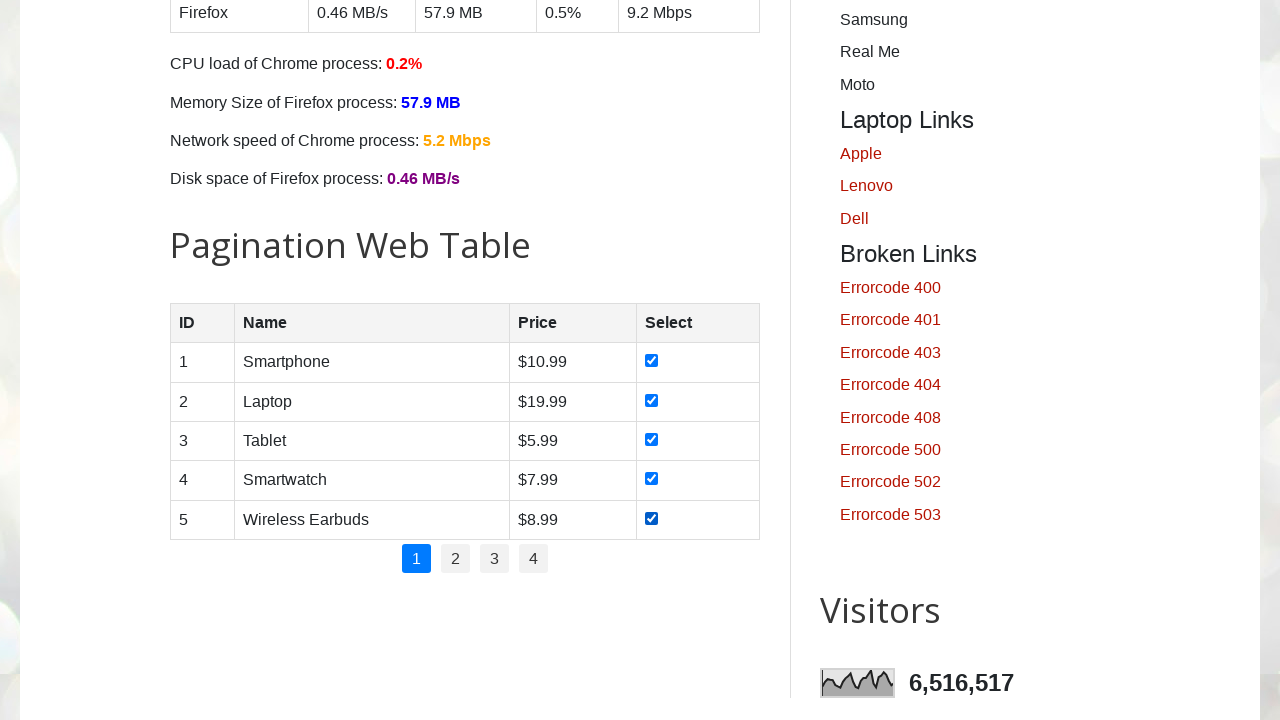

Clicked pagination link for page 2 at (456, 559) on //ul[@id='pagination']//li[2]
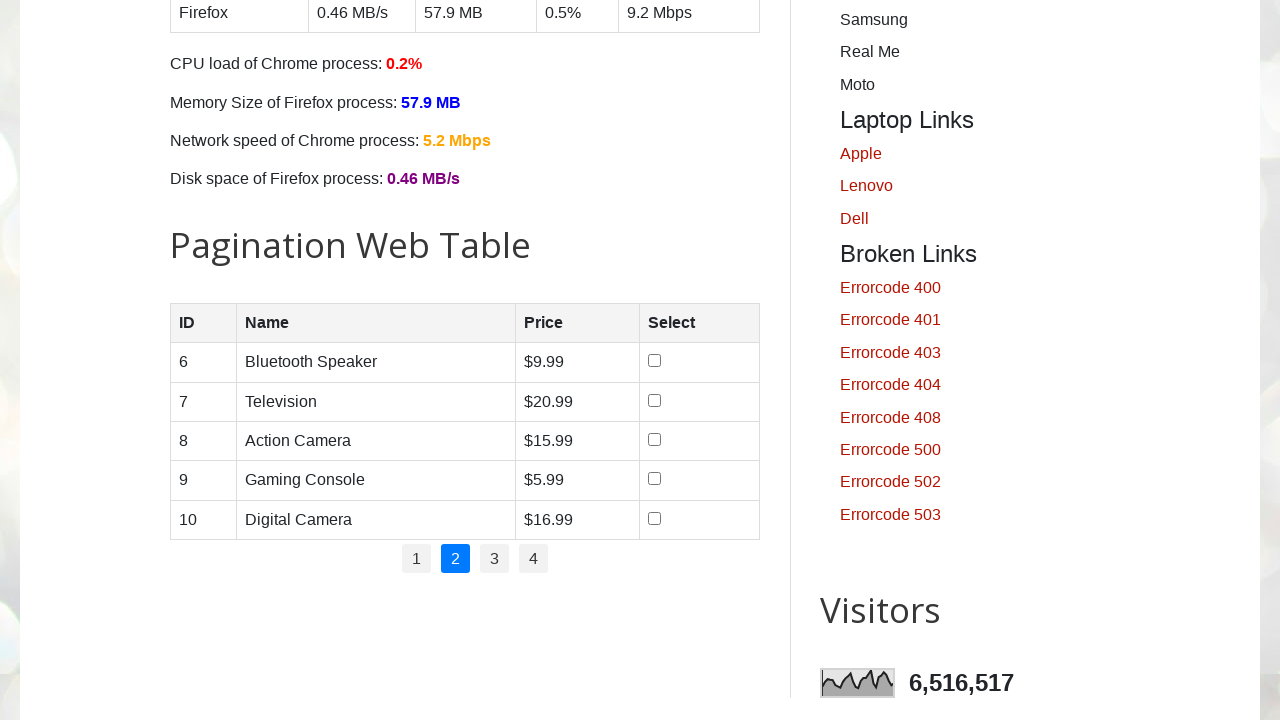

Table updated after navigation to page 2
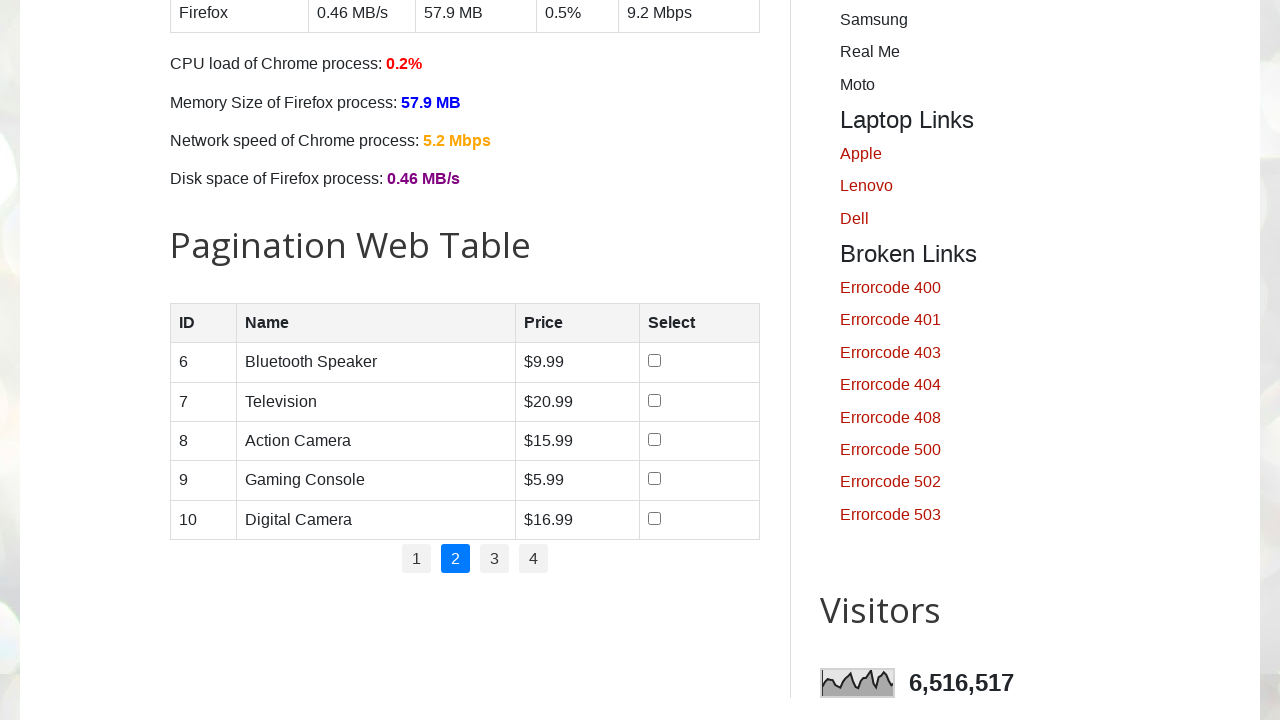

Found 5 product rows on page 2
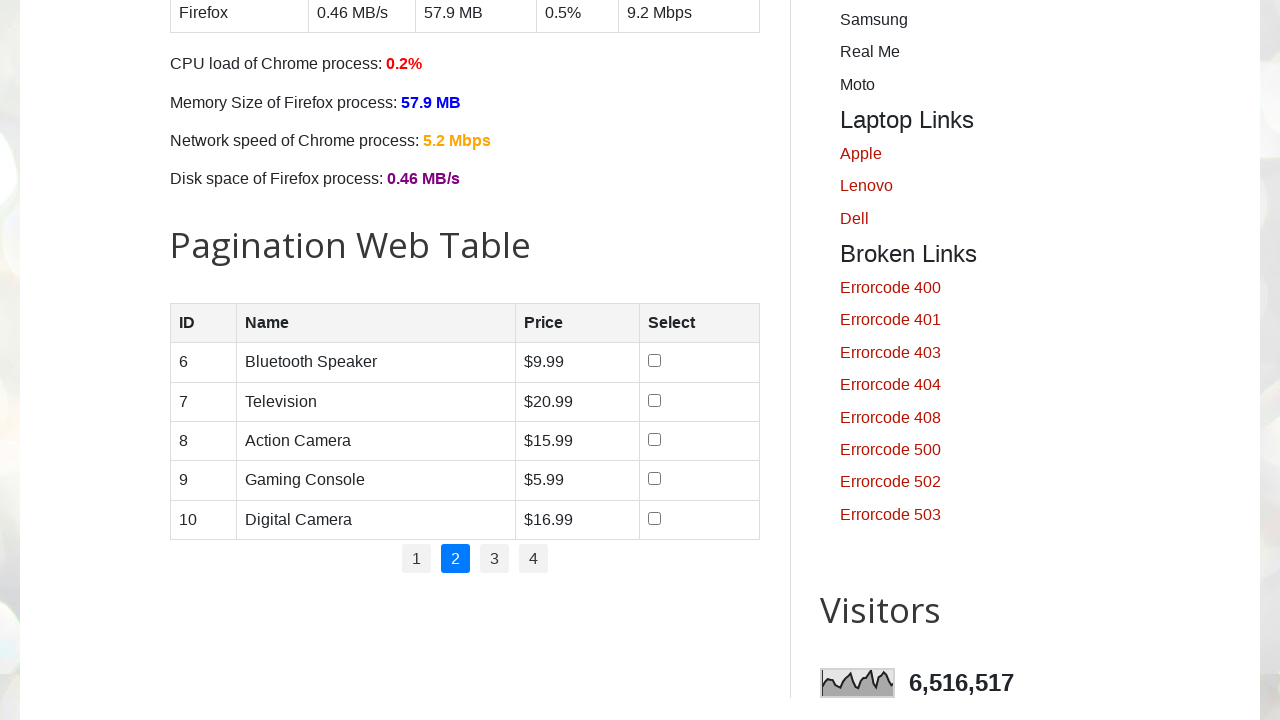

Clicked checkbox for product row 1 on page 2 at (654, 361) on //table[@id='productTable']//tbody//tr[1]//td[4]/input
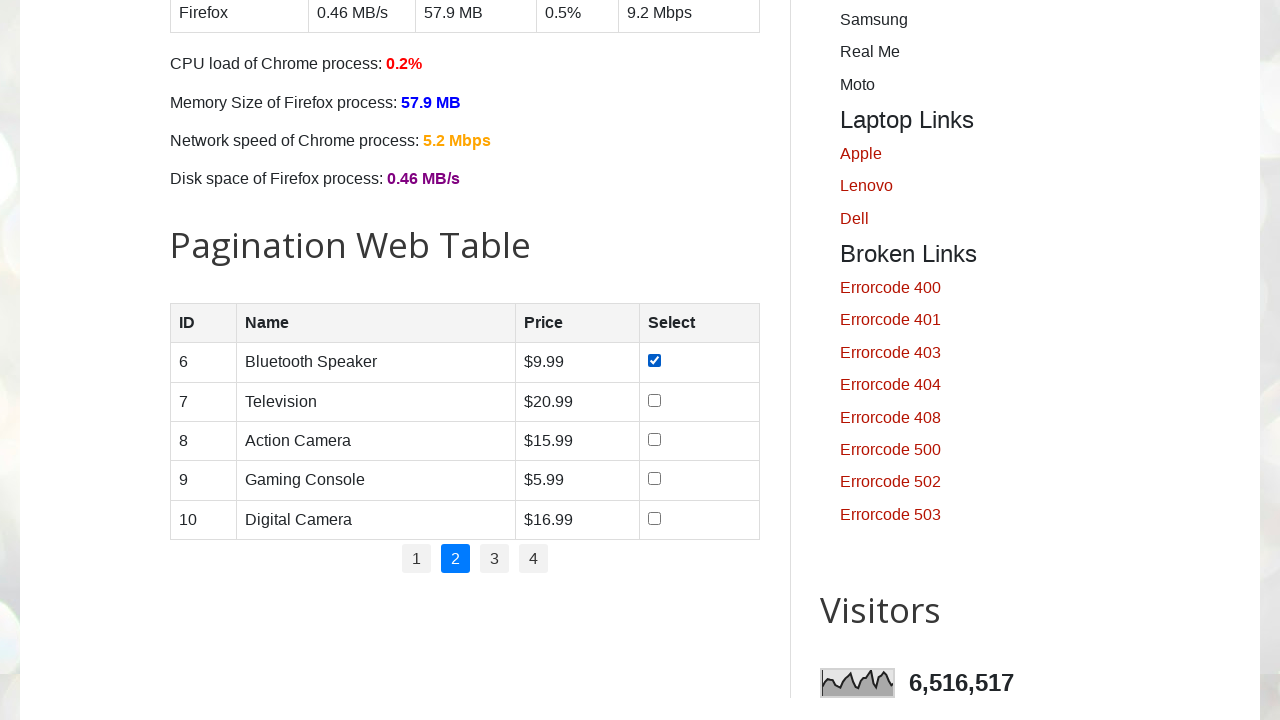

Clicked checkbox for product row 2 on page 2 at (654, 400) on //table[@id='productTable']//tbody//tr[2]//td[4]/input
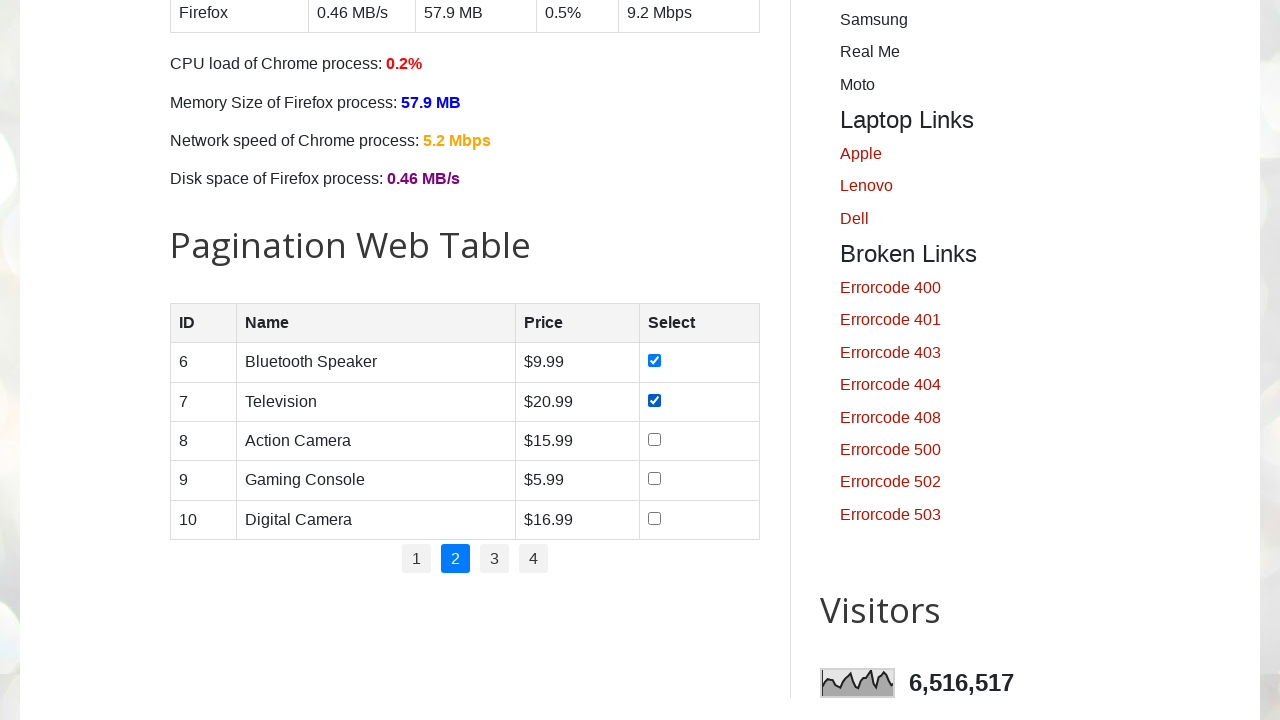

Clicked checkbox for product row 3 on page 2 at (654, 439) on //table[@id='productTable']//tbody//tr[3]//td[4]/input
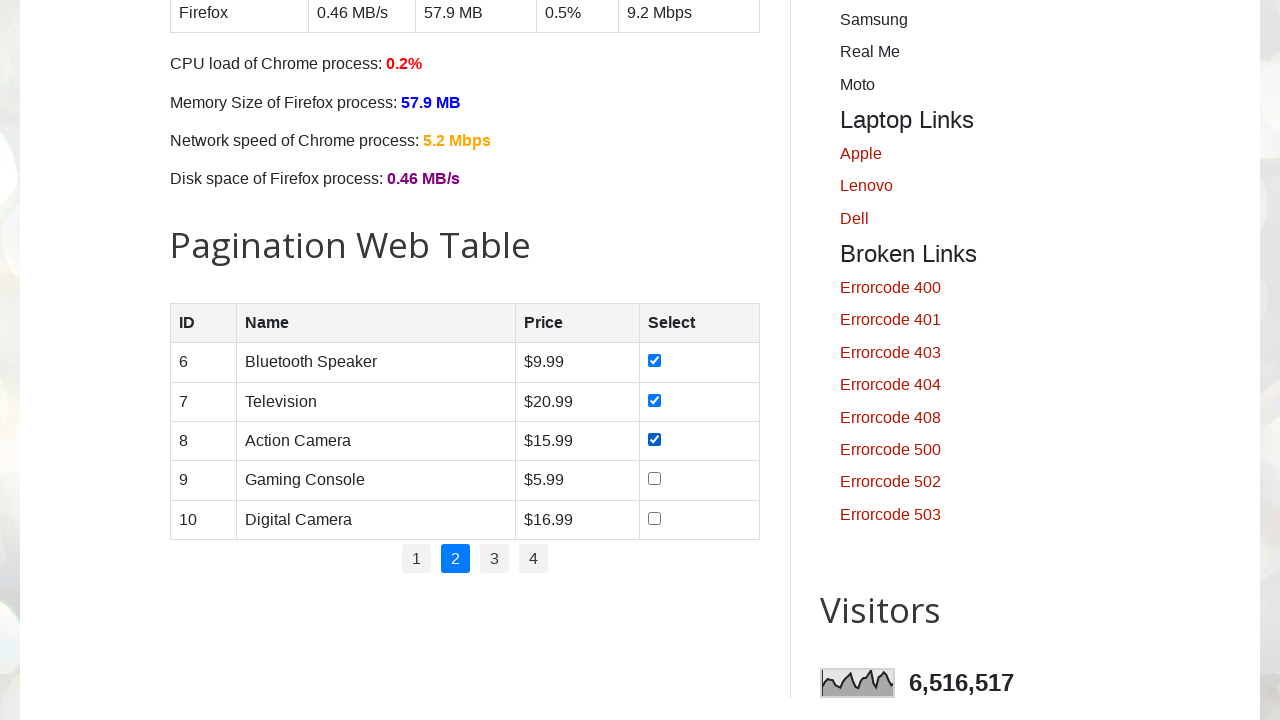

Clicked checkbox for product row 4 on page 2 at (654, 479) on //table[@id='productTable']//tbody//tr[4]//td[4]/input
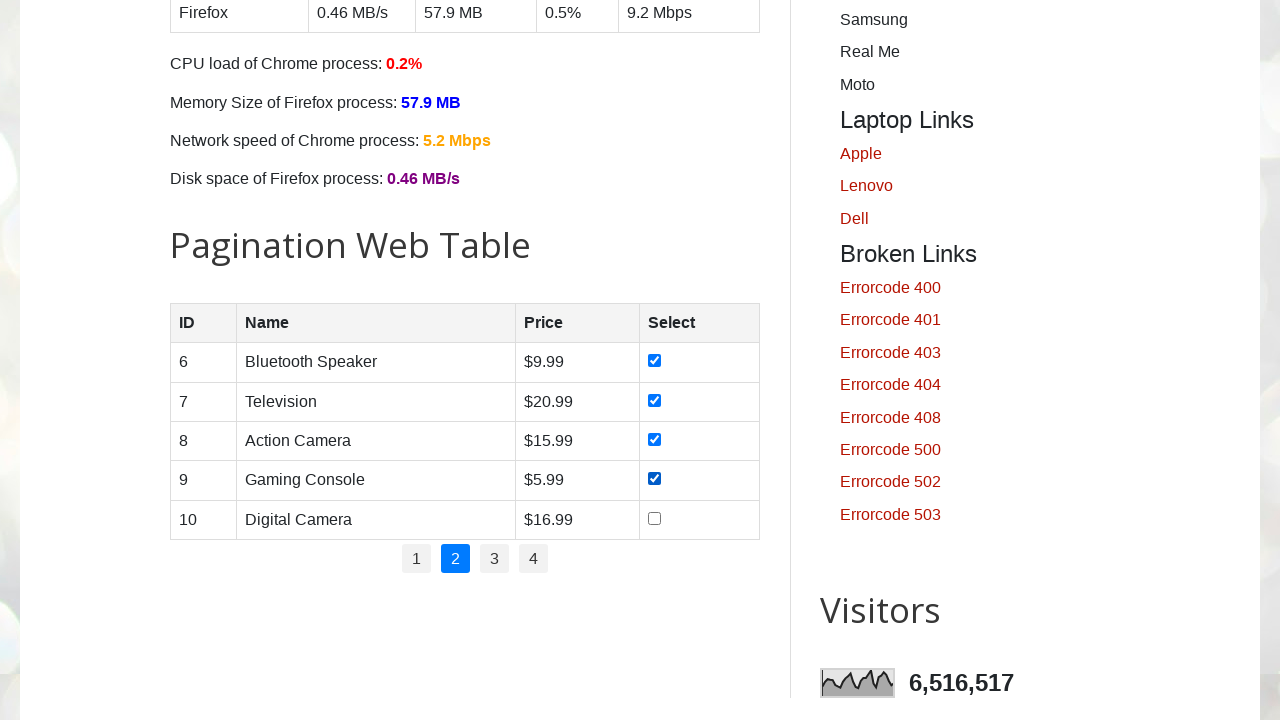

Clicked checkbox for product row 5 on page 2 at (654, 518) on //table[@id='productTable']//tbody//tr[5]//td[4]/input
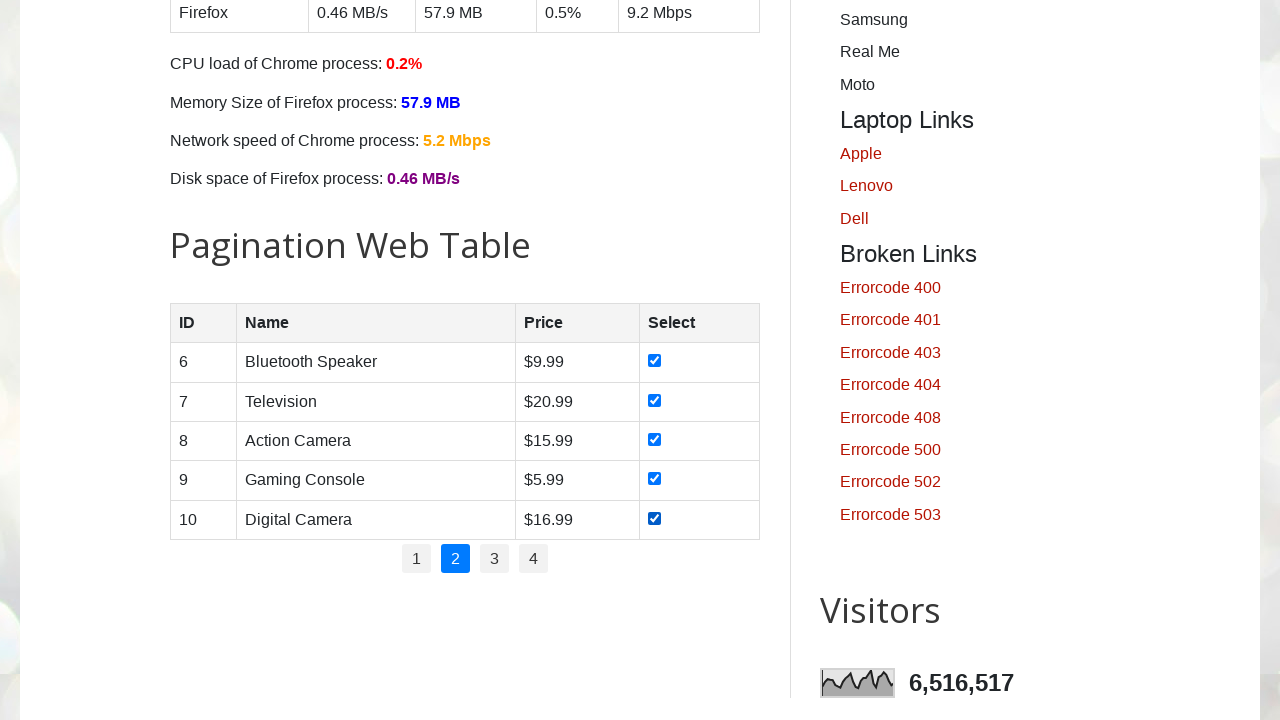

Waiting for page 3 content to load
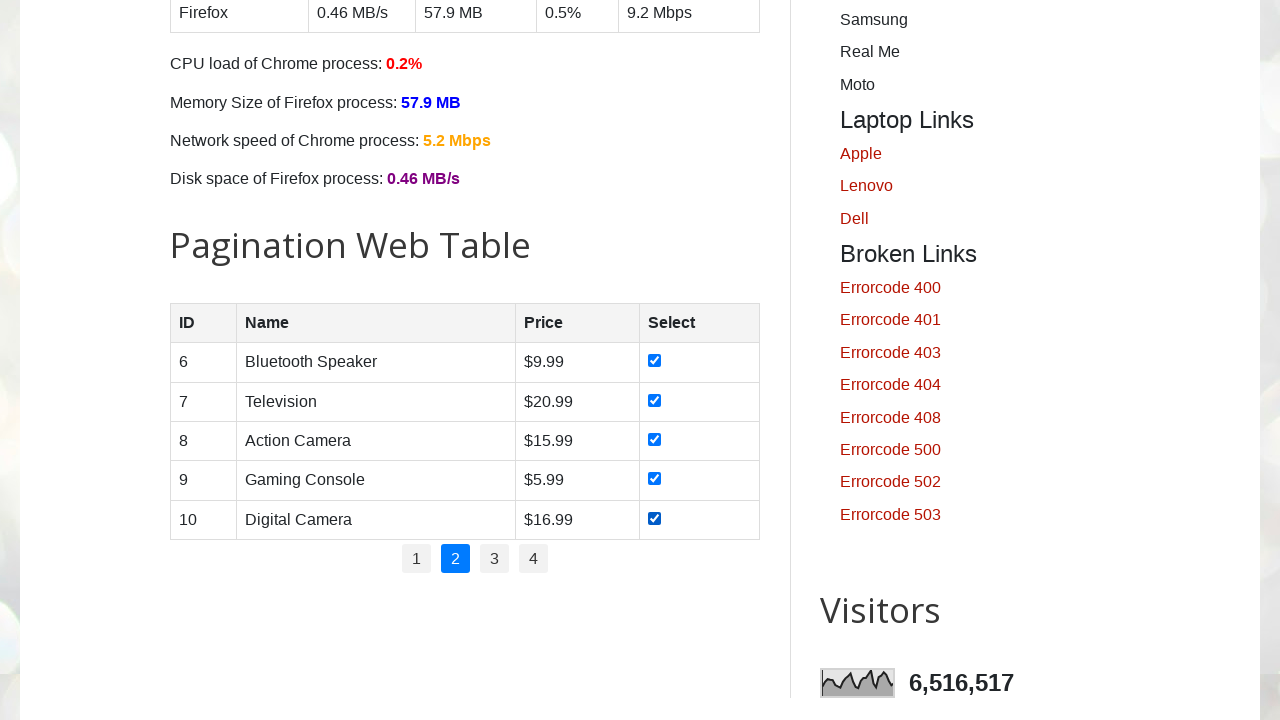

Clicked pagination link for page 3 at (494, 559) on //ul[@id='pagination']//li[3]
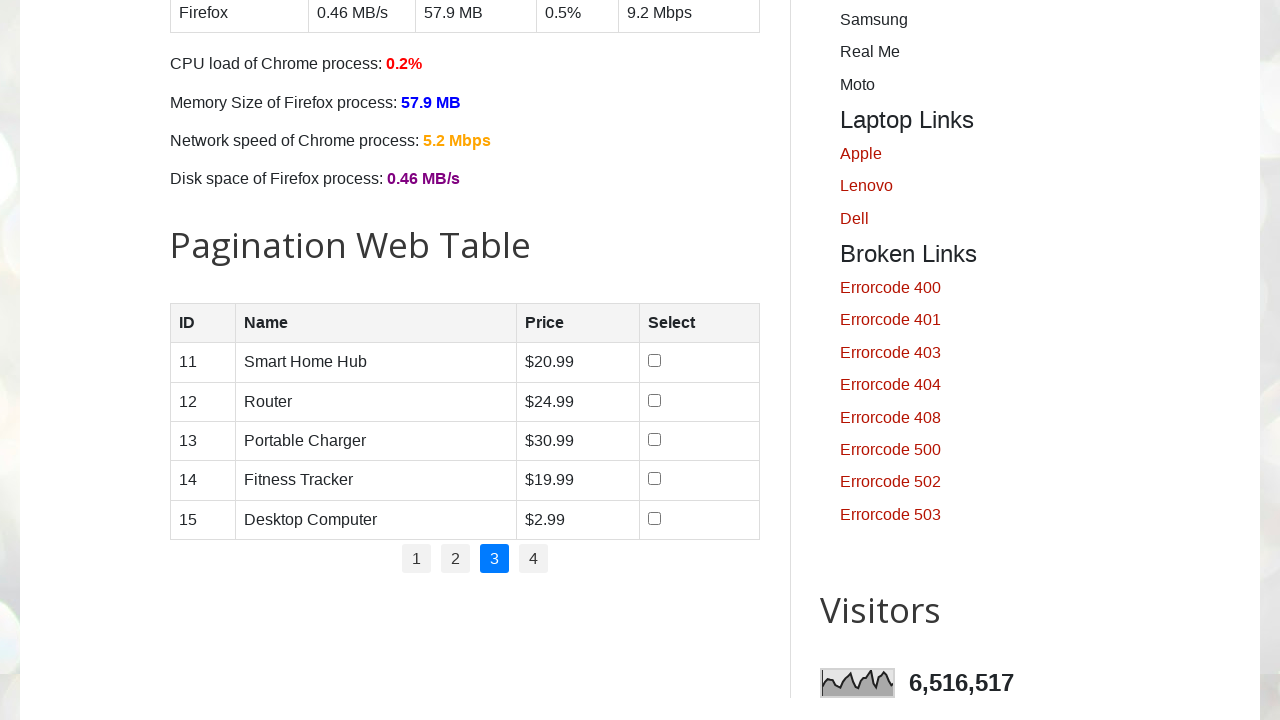

Table updated after navigation to page 3
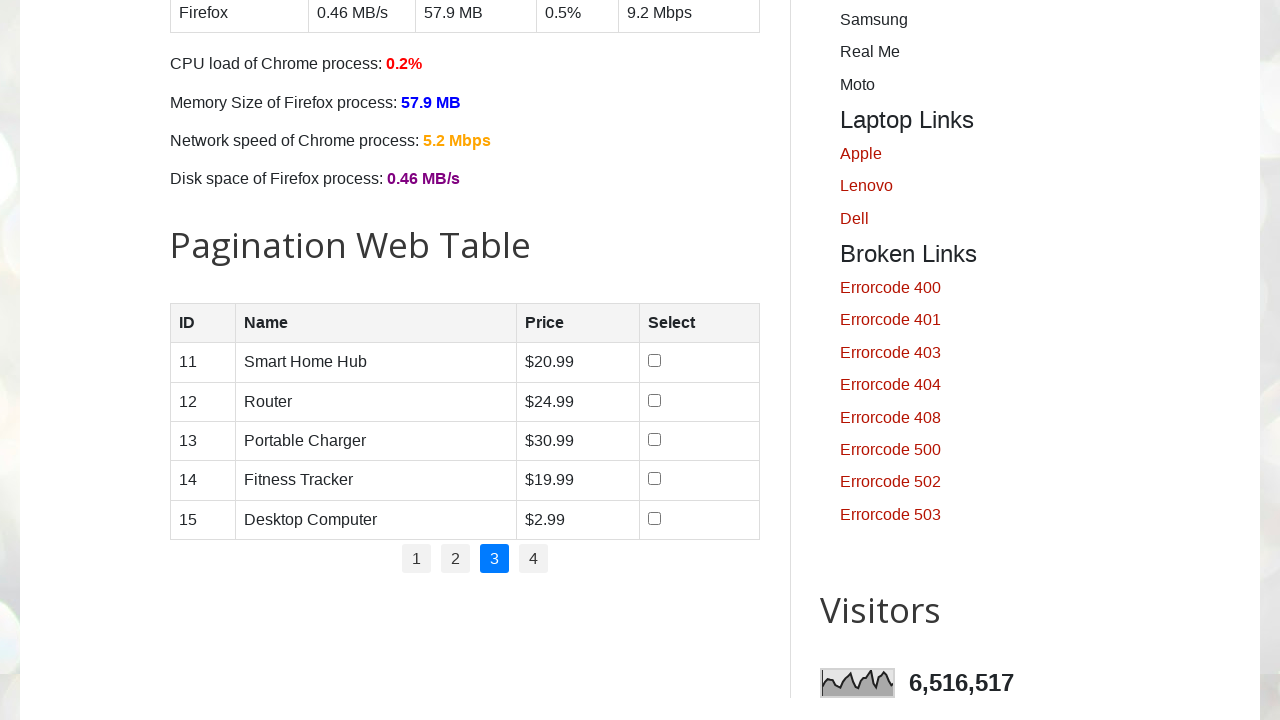

Found 5 product rows on page 3
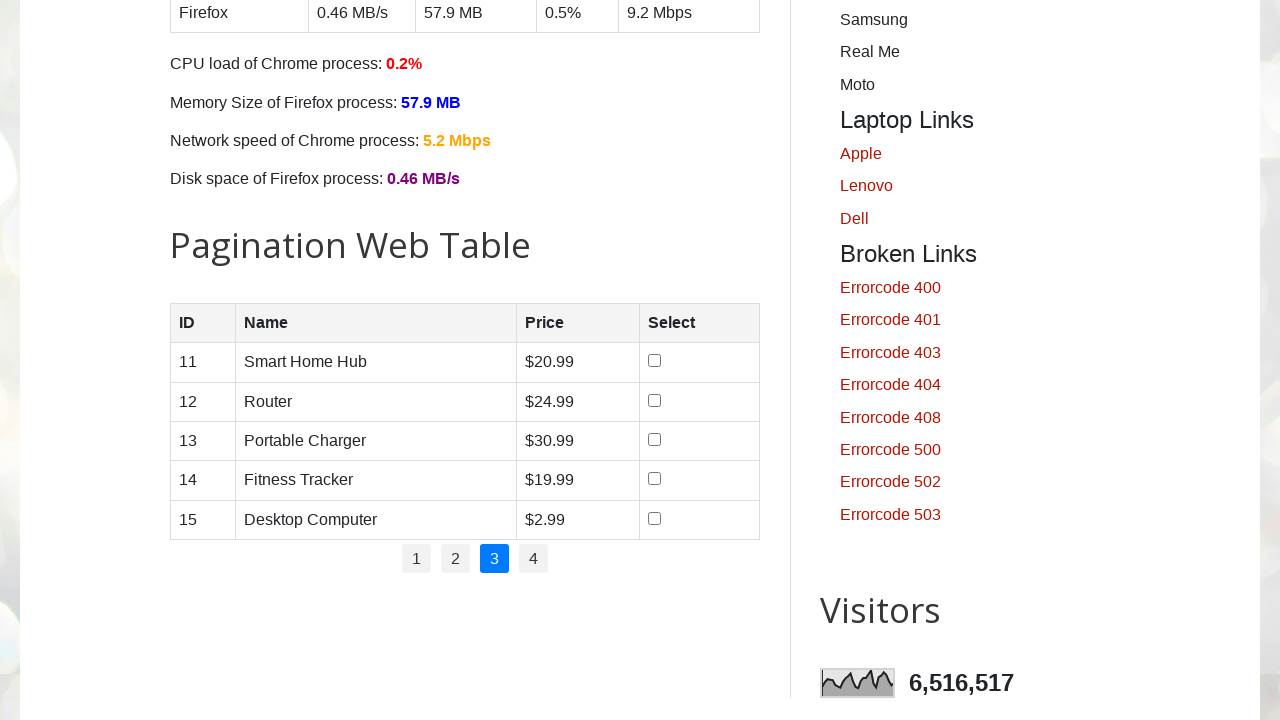

Clicked checkbox for product row 1 on page 3 at (655, 361) on //table[@id='productTable']//tbody//tr[1]//td[4]/input
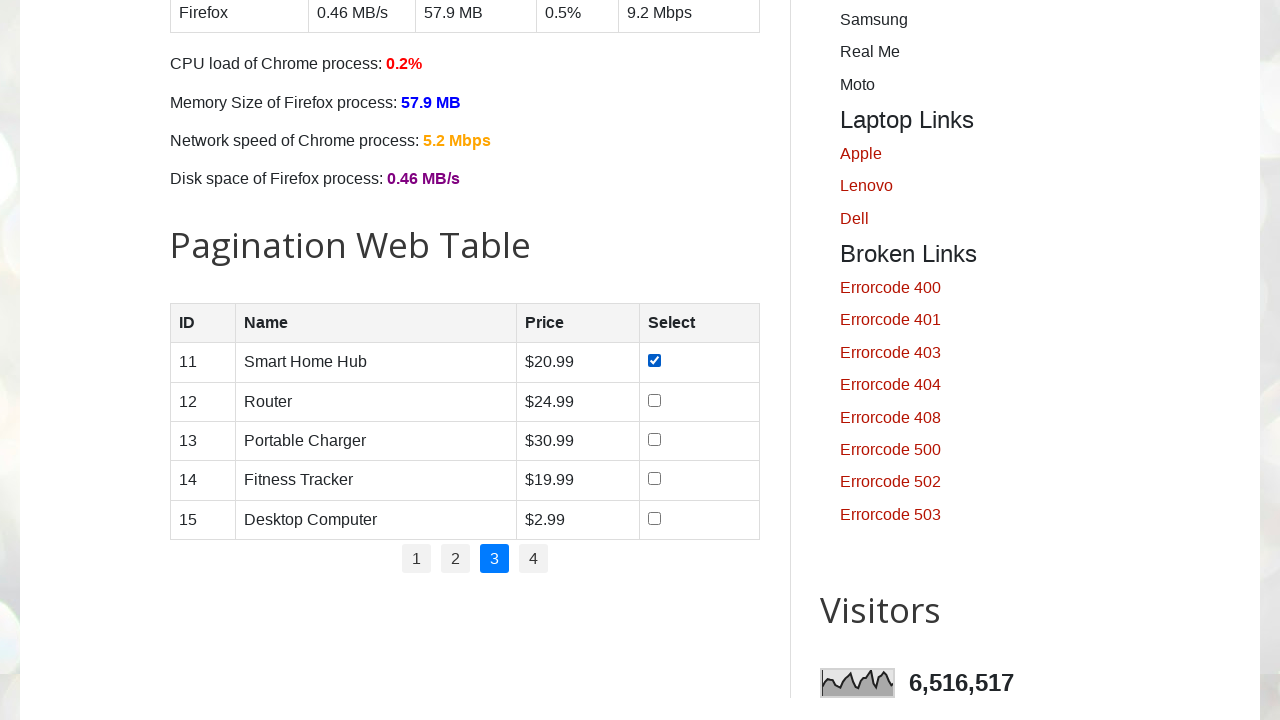

Clicked checkbox for product row 2 on page 3 at (655, 400) on //table[@id='productTable']//tbody//tr[2]//td[4]/input
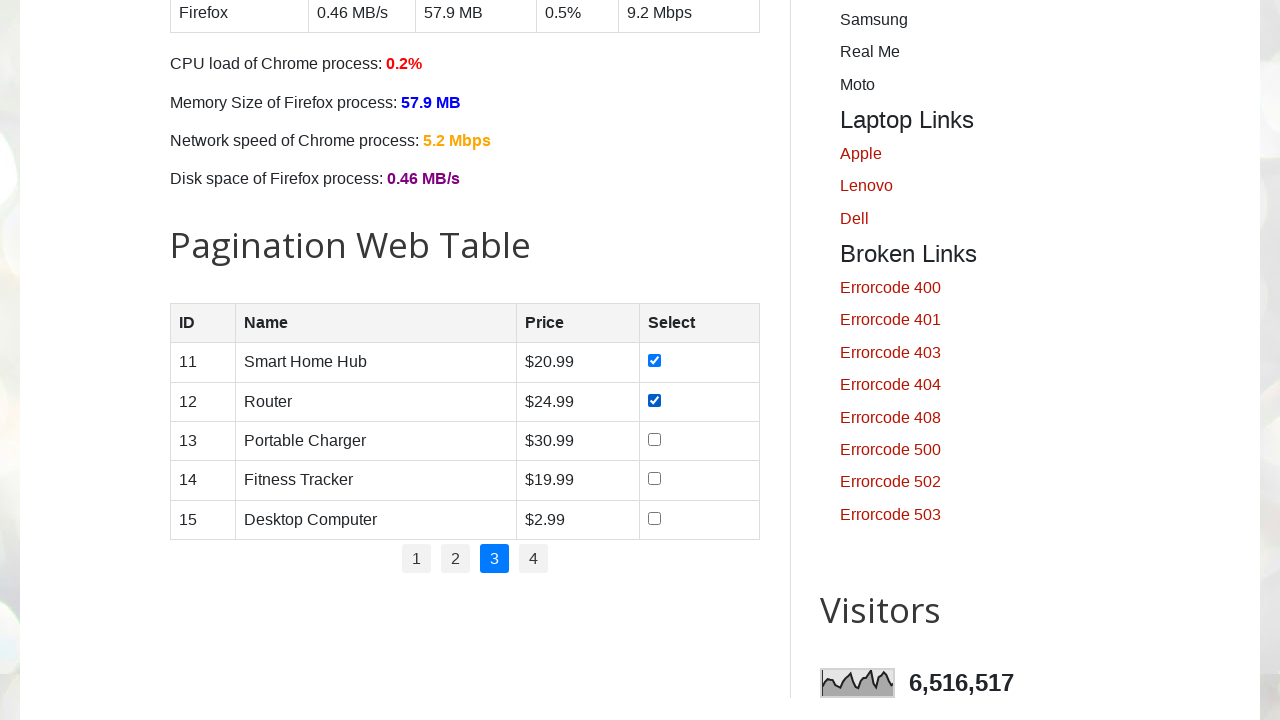

Clicked checkbox for product row 3 on page 3 at (655, 439) on //table[@id='productTable']//tbody//tr[3]//td[4]/input
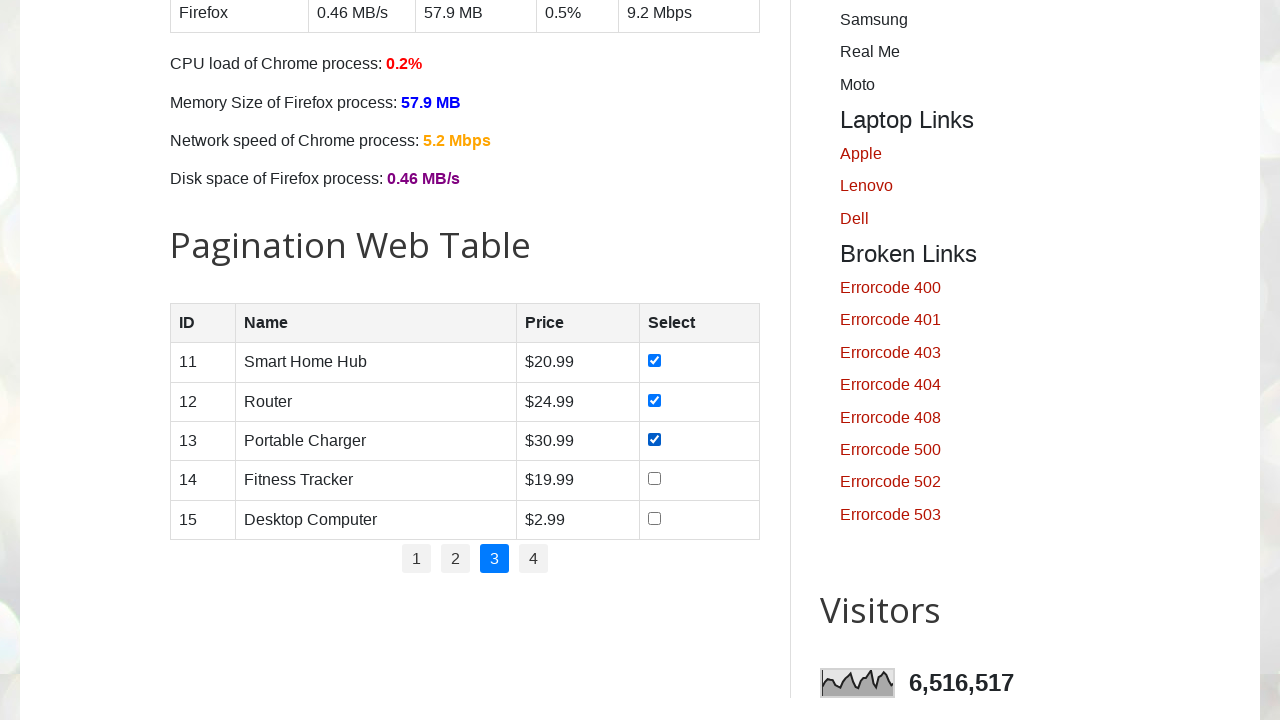

Clicked checkbox for product row 4 on page 3 at (655, 479) on //table[@id='productTable']//tbody//tr[4]//td[4]/input
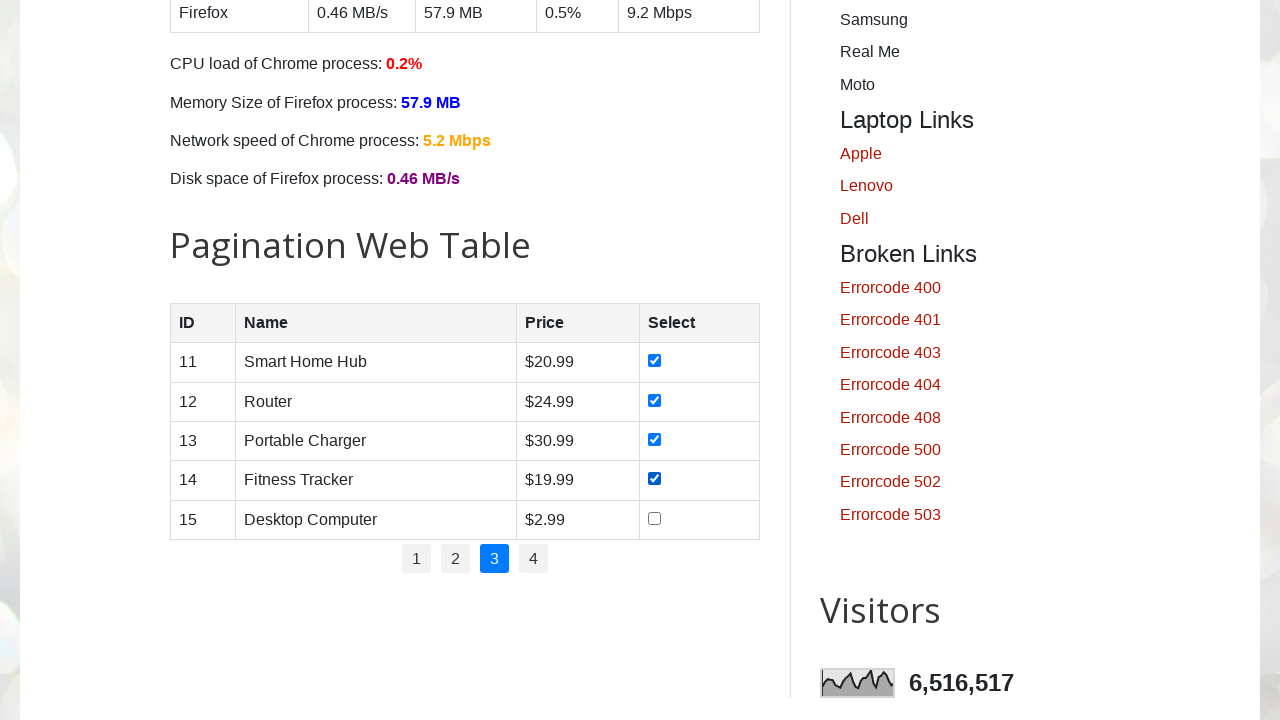

Clicked checkbox for product row 5 on page 3 at (655, 518) on //table[@id='productTable']//tbody//tr[5]//td[4]/input
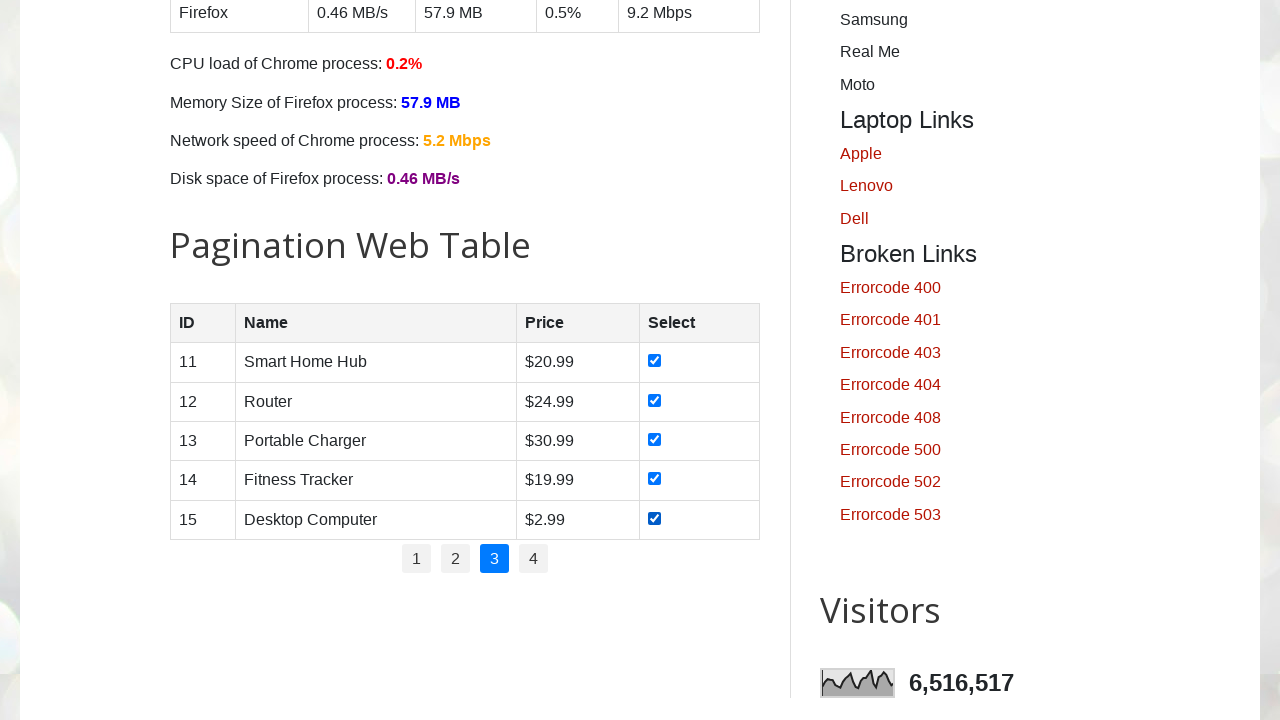

Waiting for page 4 content to load
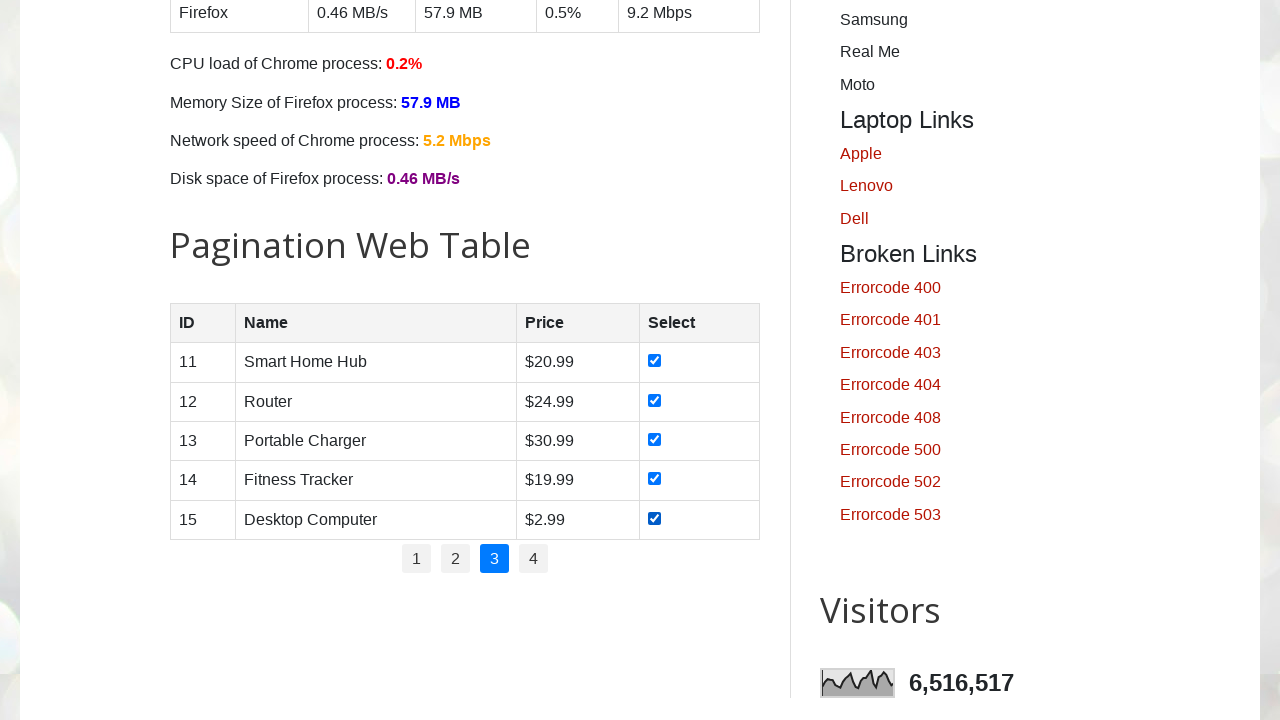

Clicked pagination link for page 4 at (534, 559) on //ul[@id='pagination']//li[4]
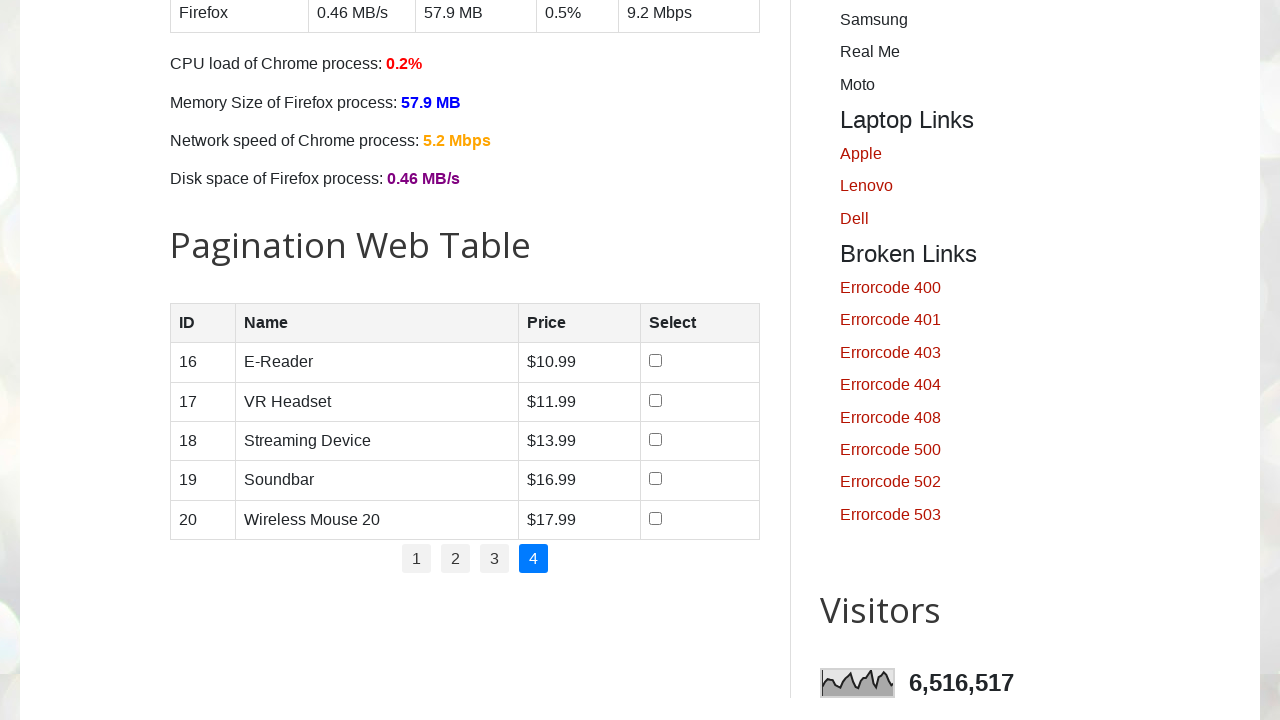

Table updated after navigation to page 4
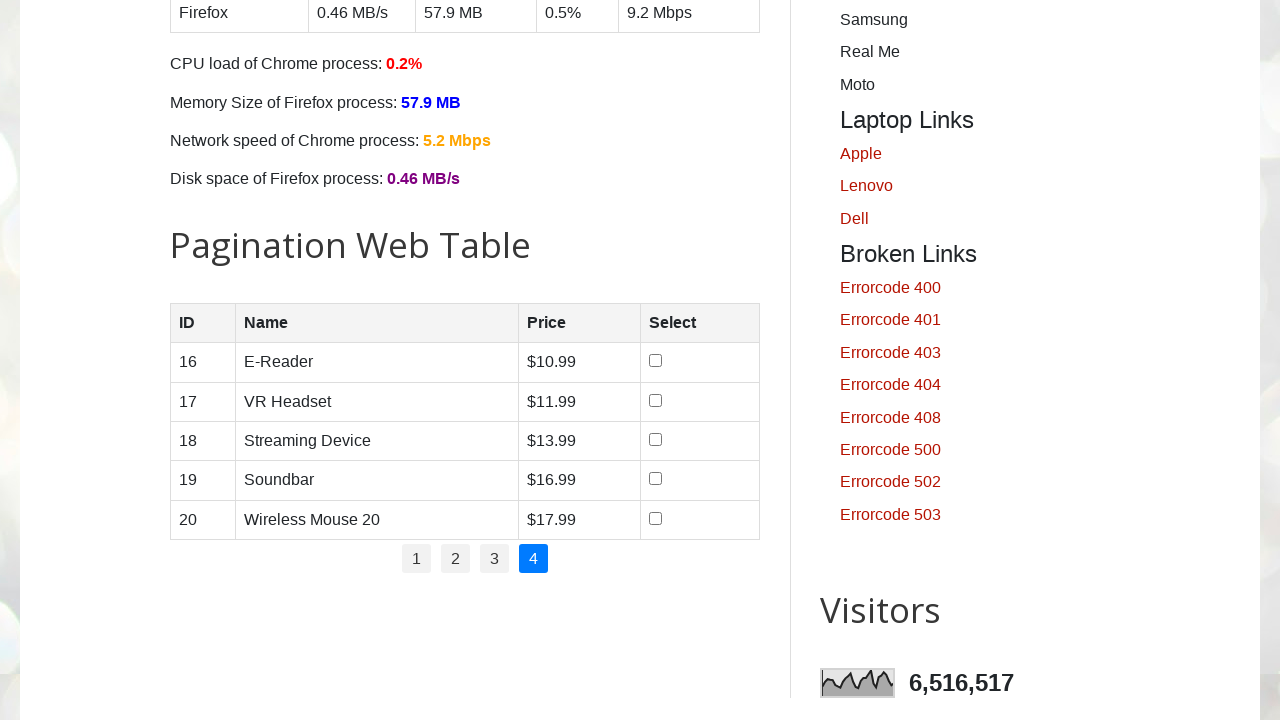

Found 5 product rows on page 4
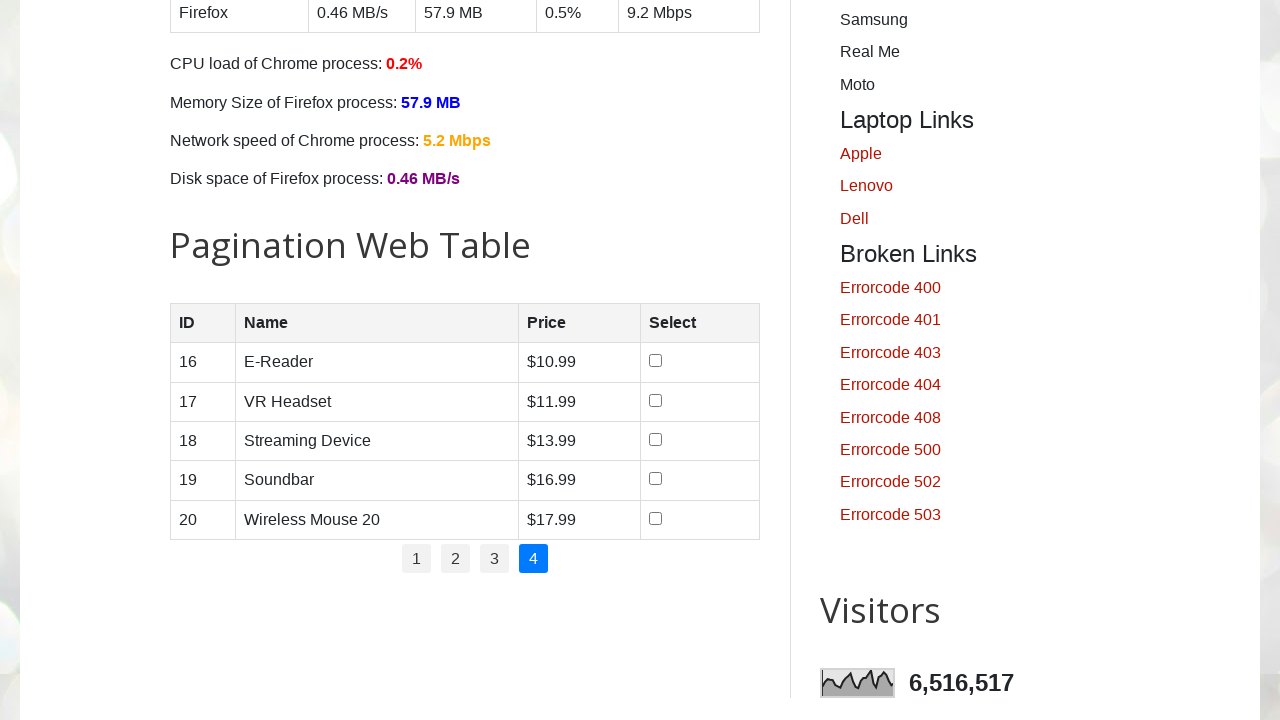

Clicked checkbox for product row 1 on page 4 at (656, 361) on //table[@id='productTable']//tbody//tr[1]//td[4]/input
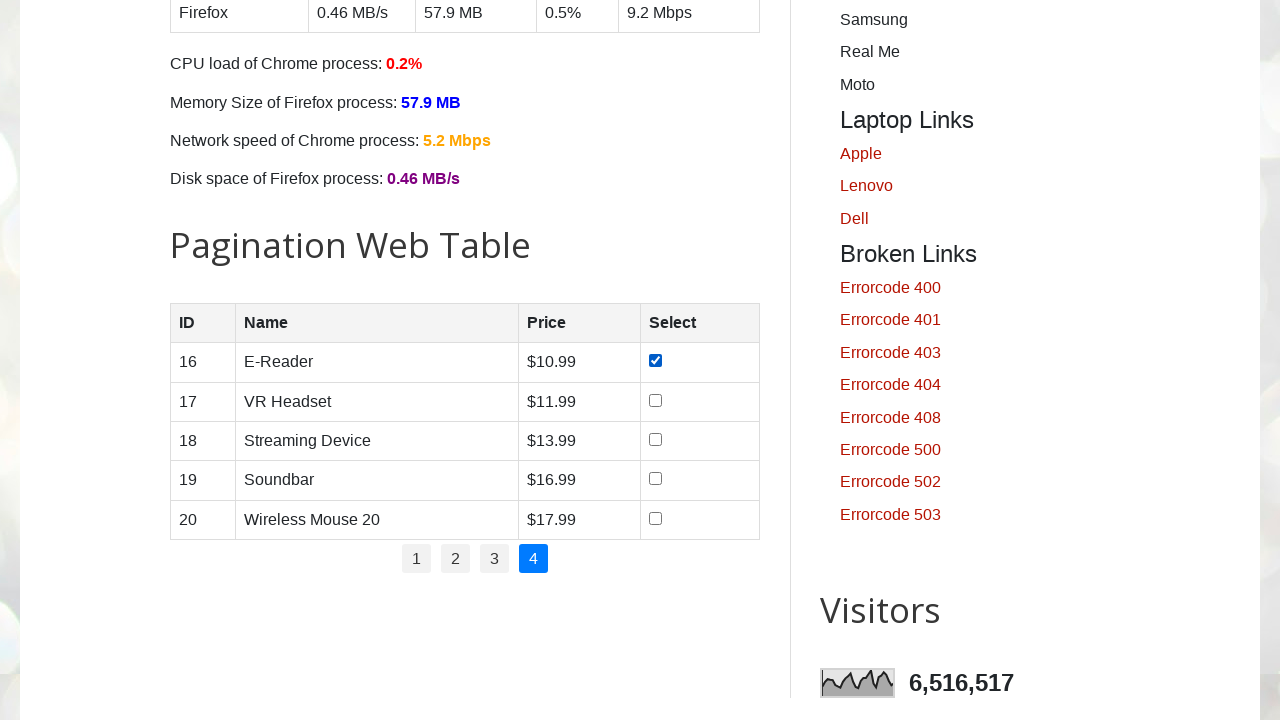

Clicked checkbox for product row 2 on page 4 at (656, 400) on //table[@id='productTable']//tbody//tr[2]//td[4]/input
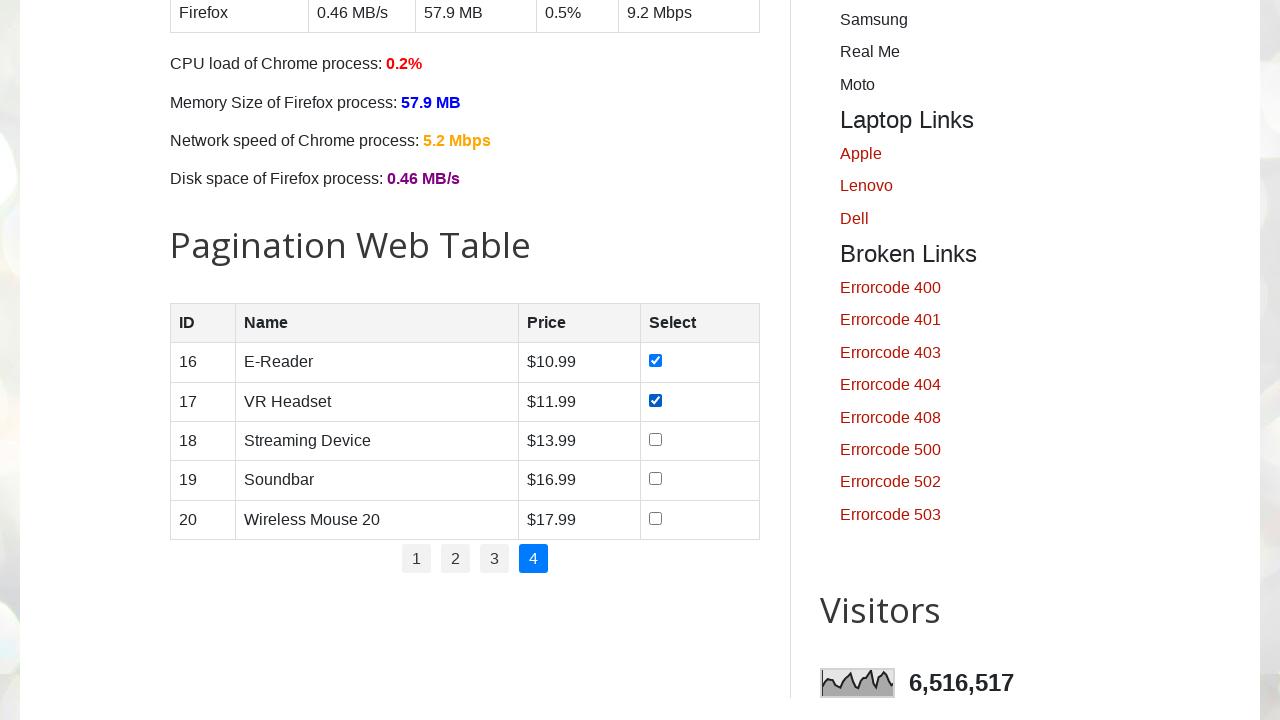

Clicked checkbox for product row 3 on page 4 at (656, 439) on //table[@id='productTable']//tbody//tr[3]//td[4]/input
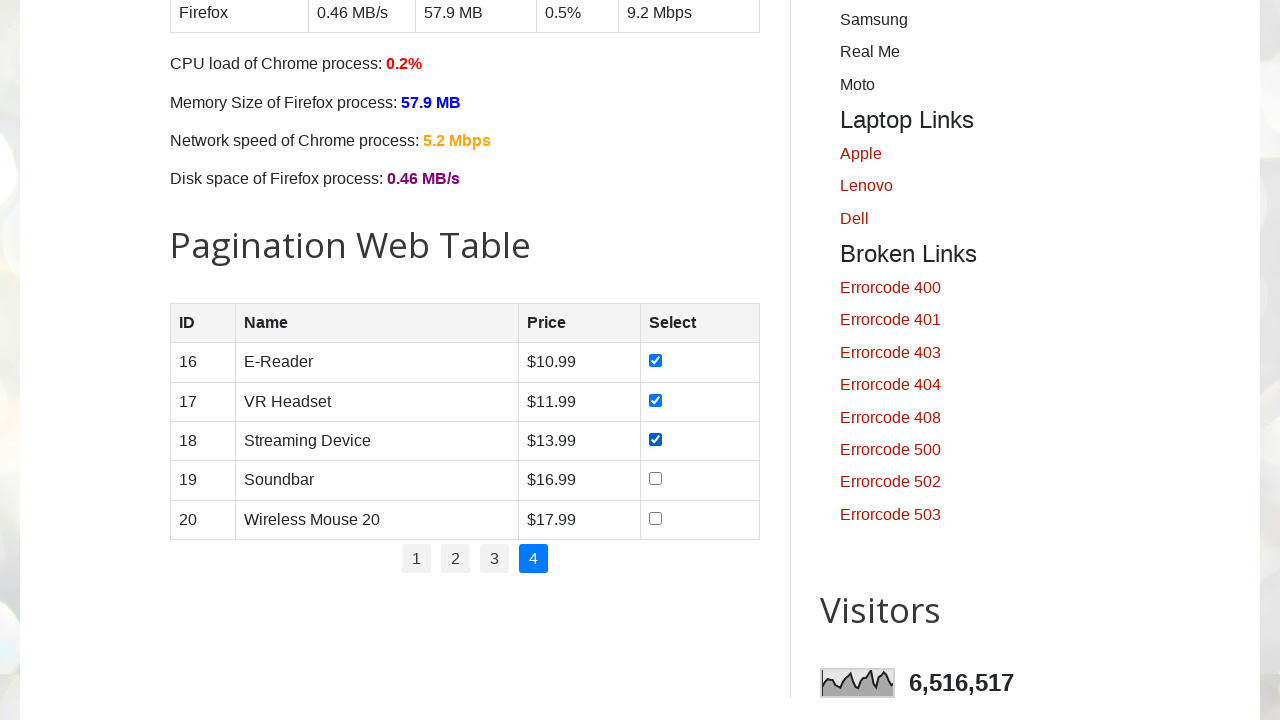

Clicked checkbox for product row 4 on page 4 at (656, 479) on //table[@id='productTable']//tbody//tr[4]//td[4]/input
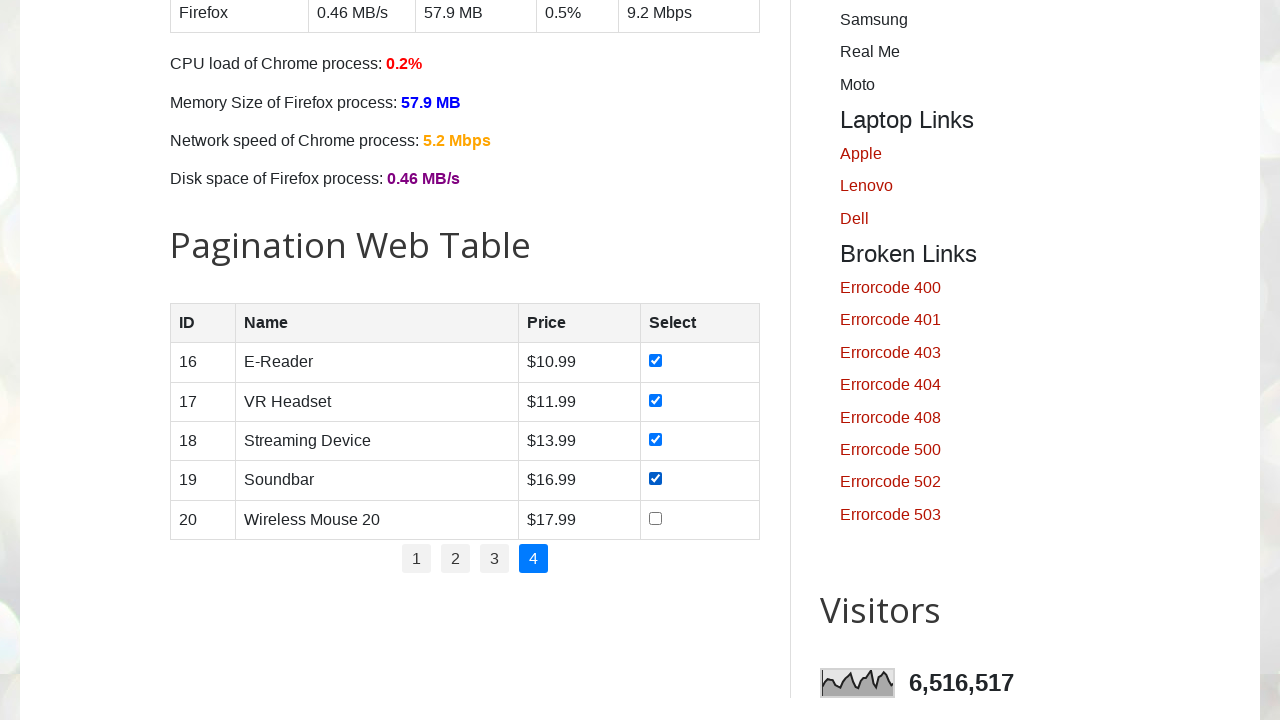

Clicked checkbox for product row 5 on page 4 at (656, 518) on //table[@id='productTable']//tbody//tr[5]//td[4]/input
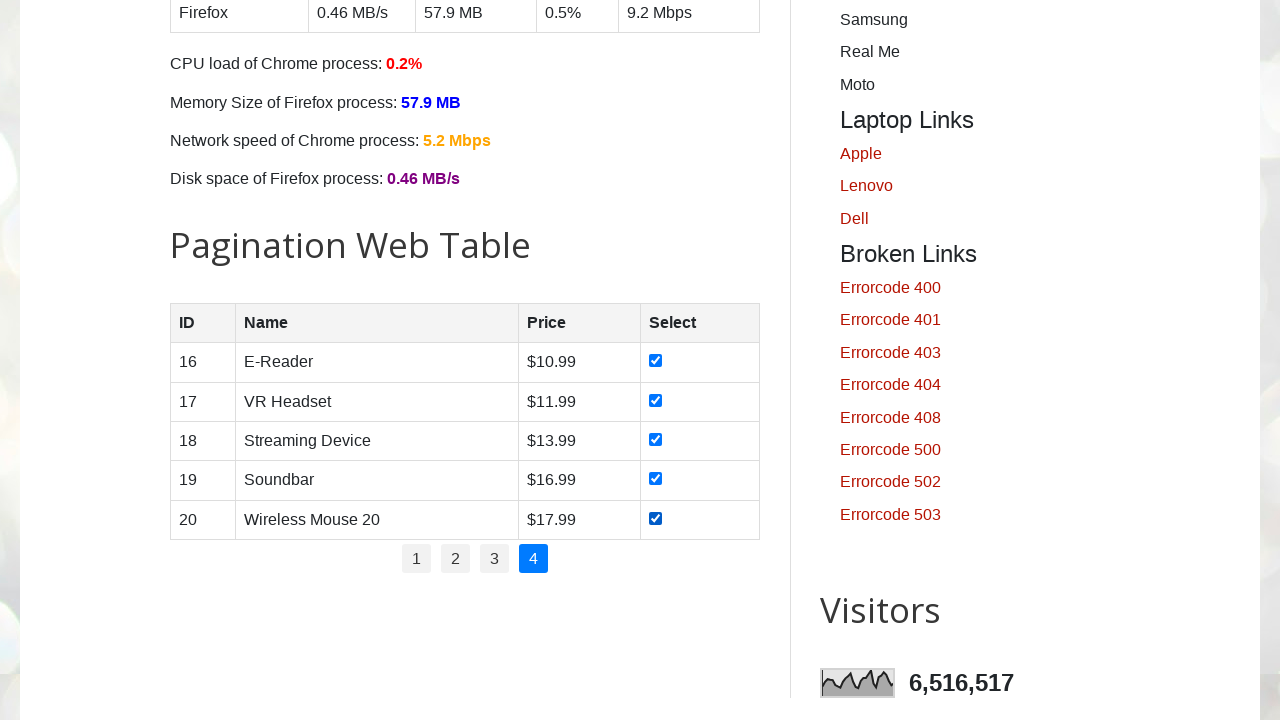

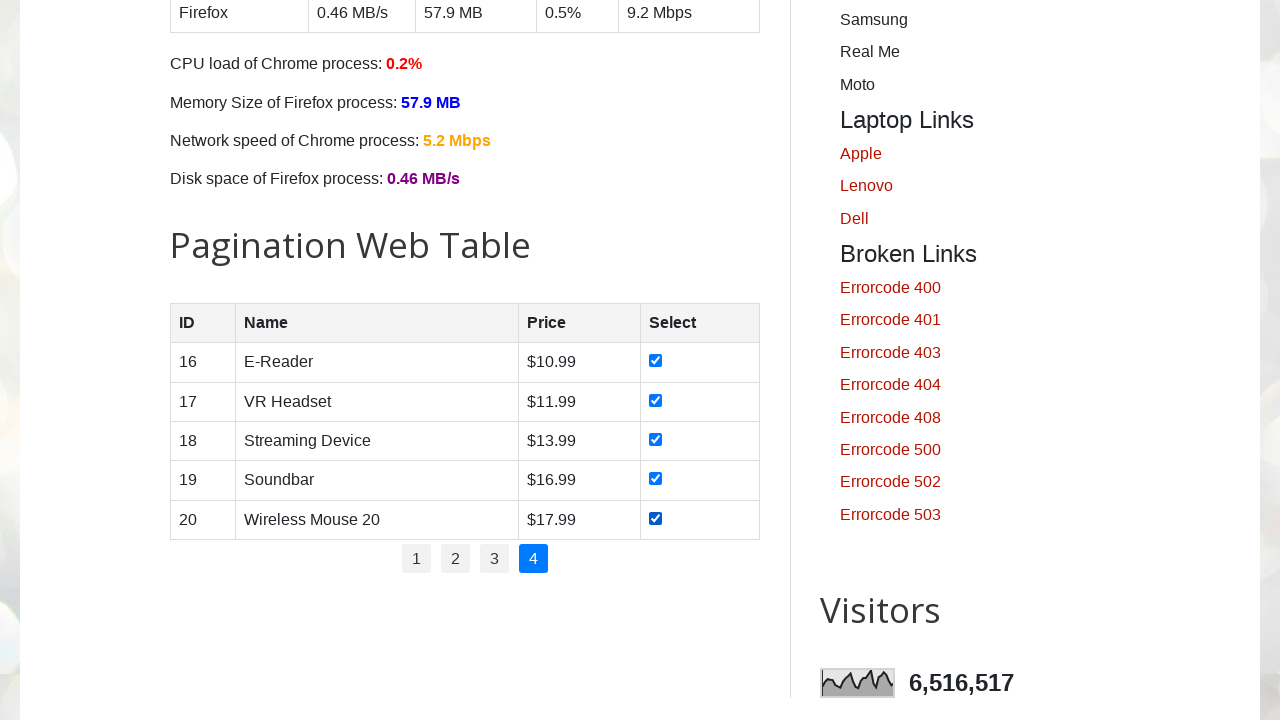